Tests various WebDriver management functions including timeouts, window manipulation, cookie operations, and log retrieval across multiple pages

Starting URL: https://phptravels.com/demo/

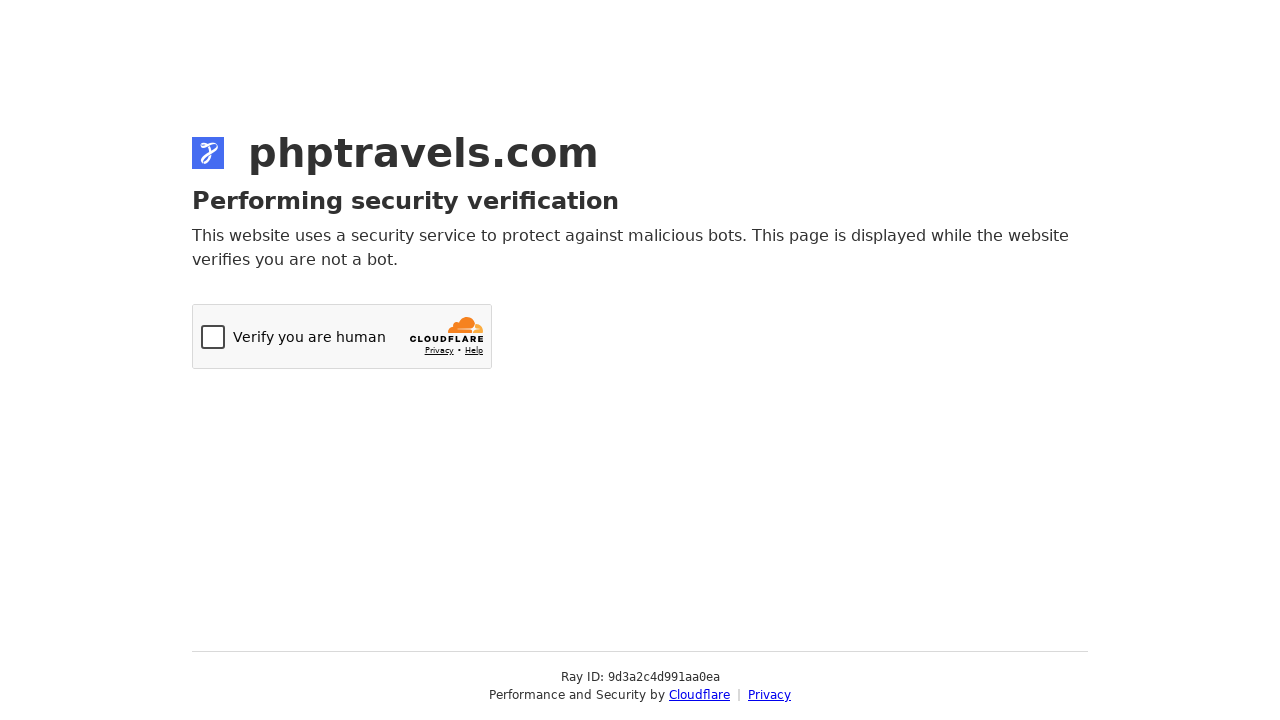

Navigated to https://www.phptravels.net/
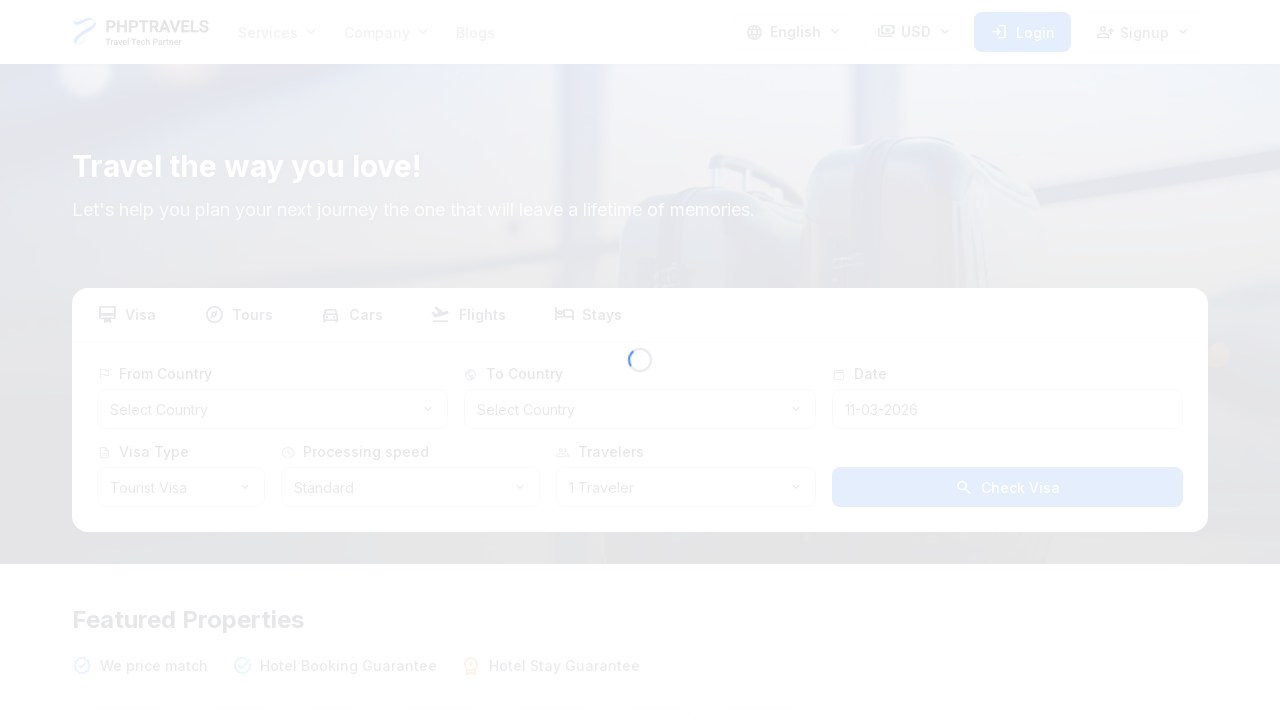

Clicked Search button at (1007, 487) on button:has-text('Search')
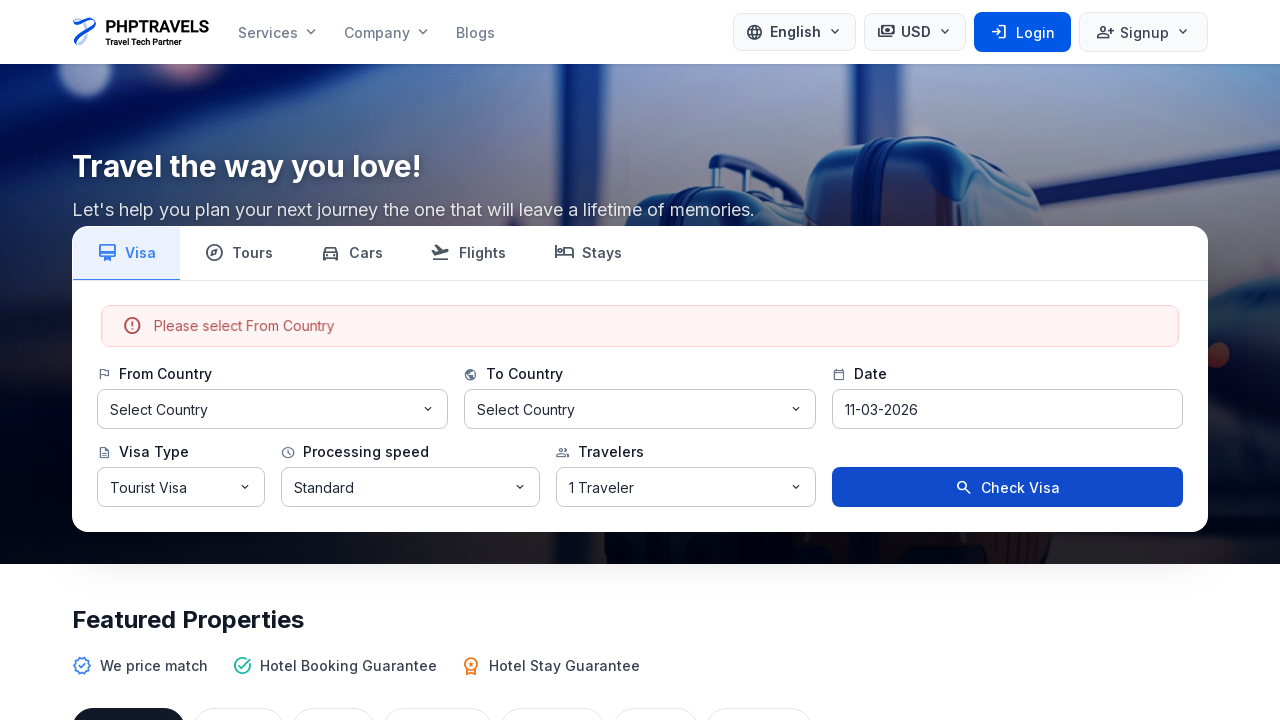

Retrieved current viewport size: {'width': 1280, 'height': 720}
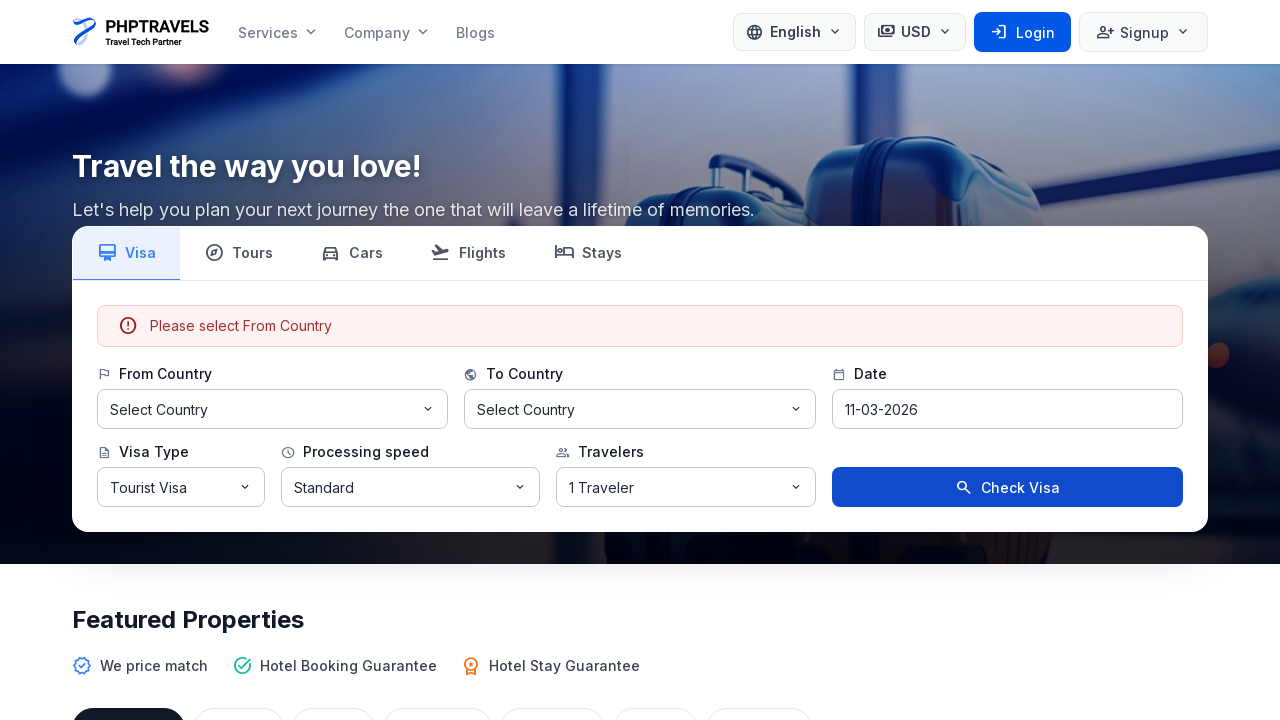

Set viewport size to 1920x1080
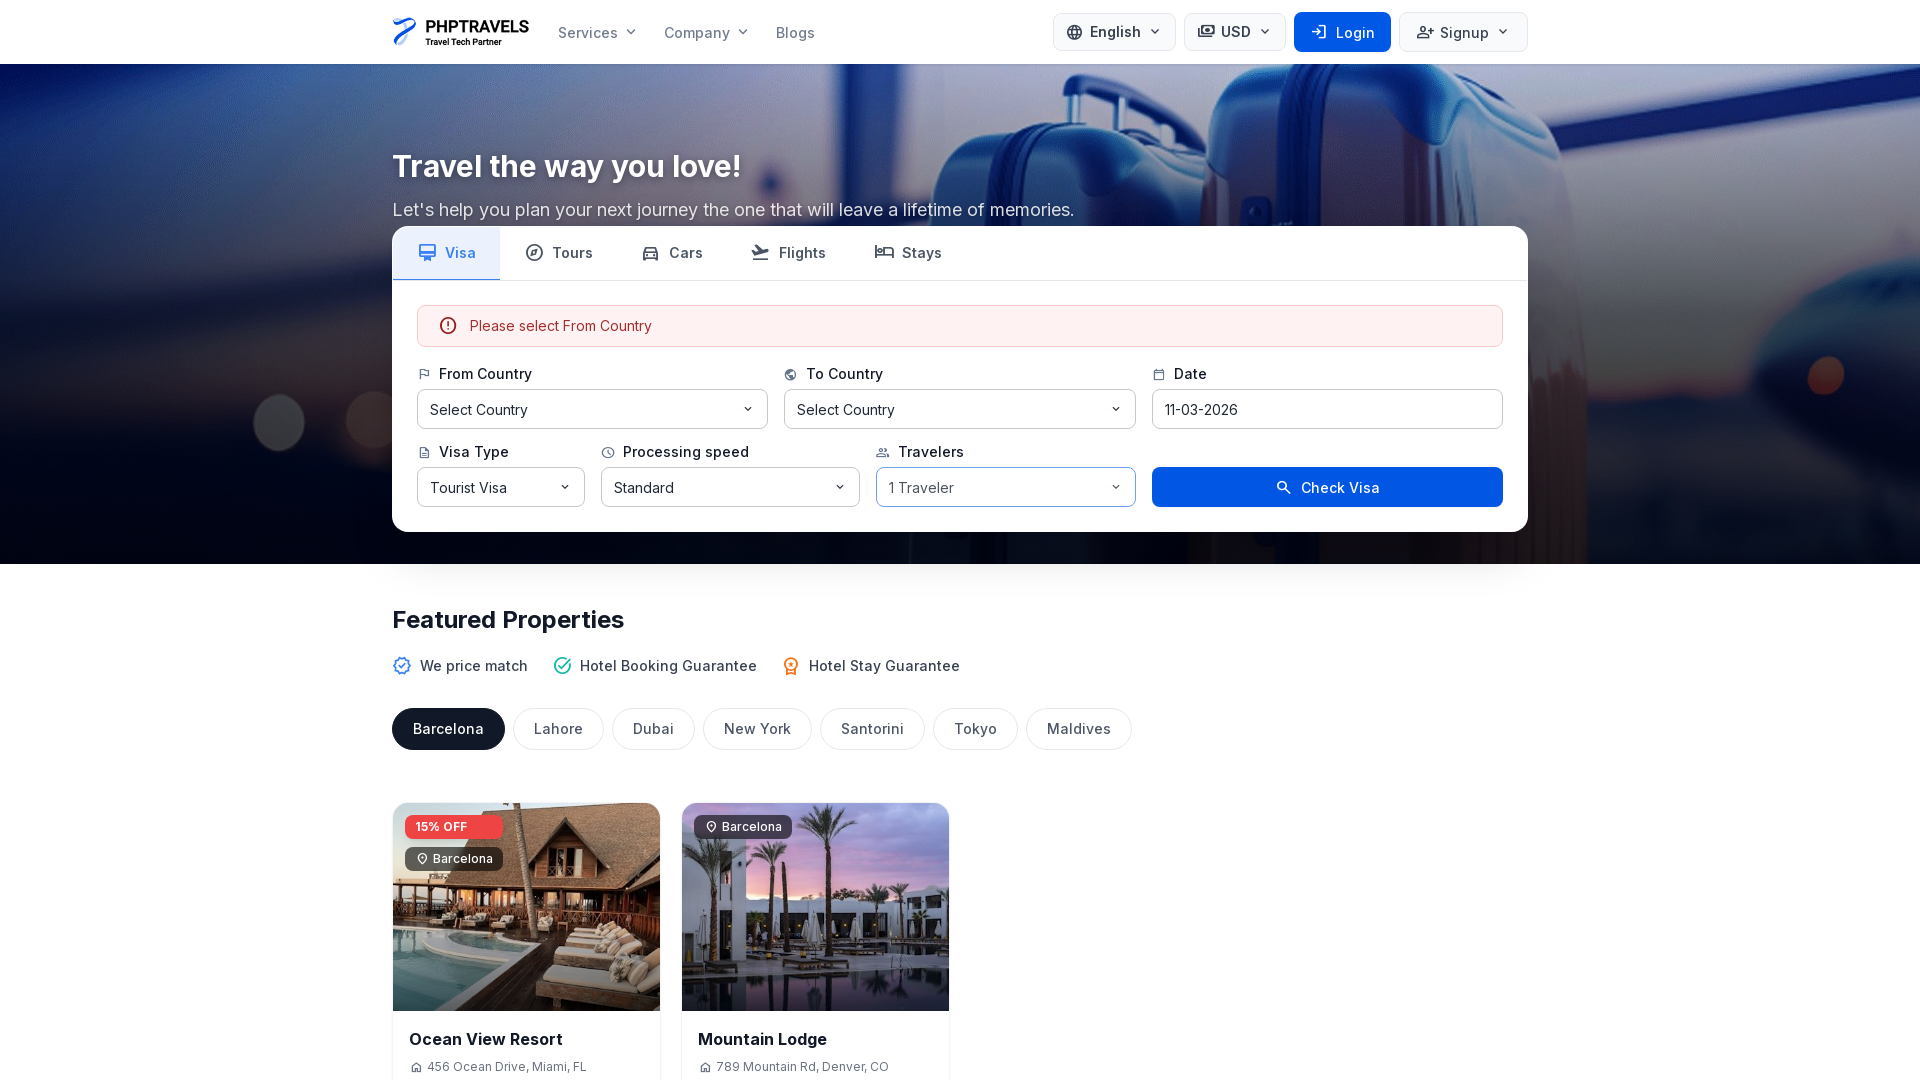

Waited 5000ms for viewport adjustment
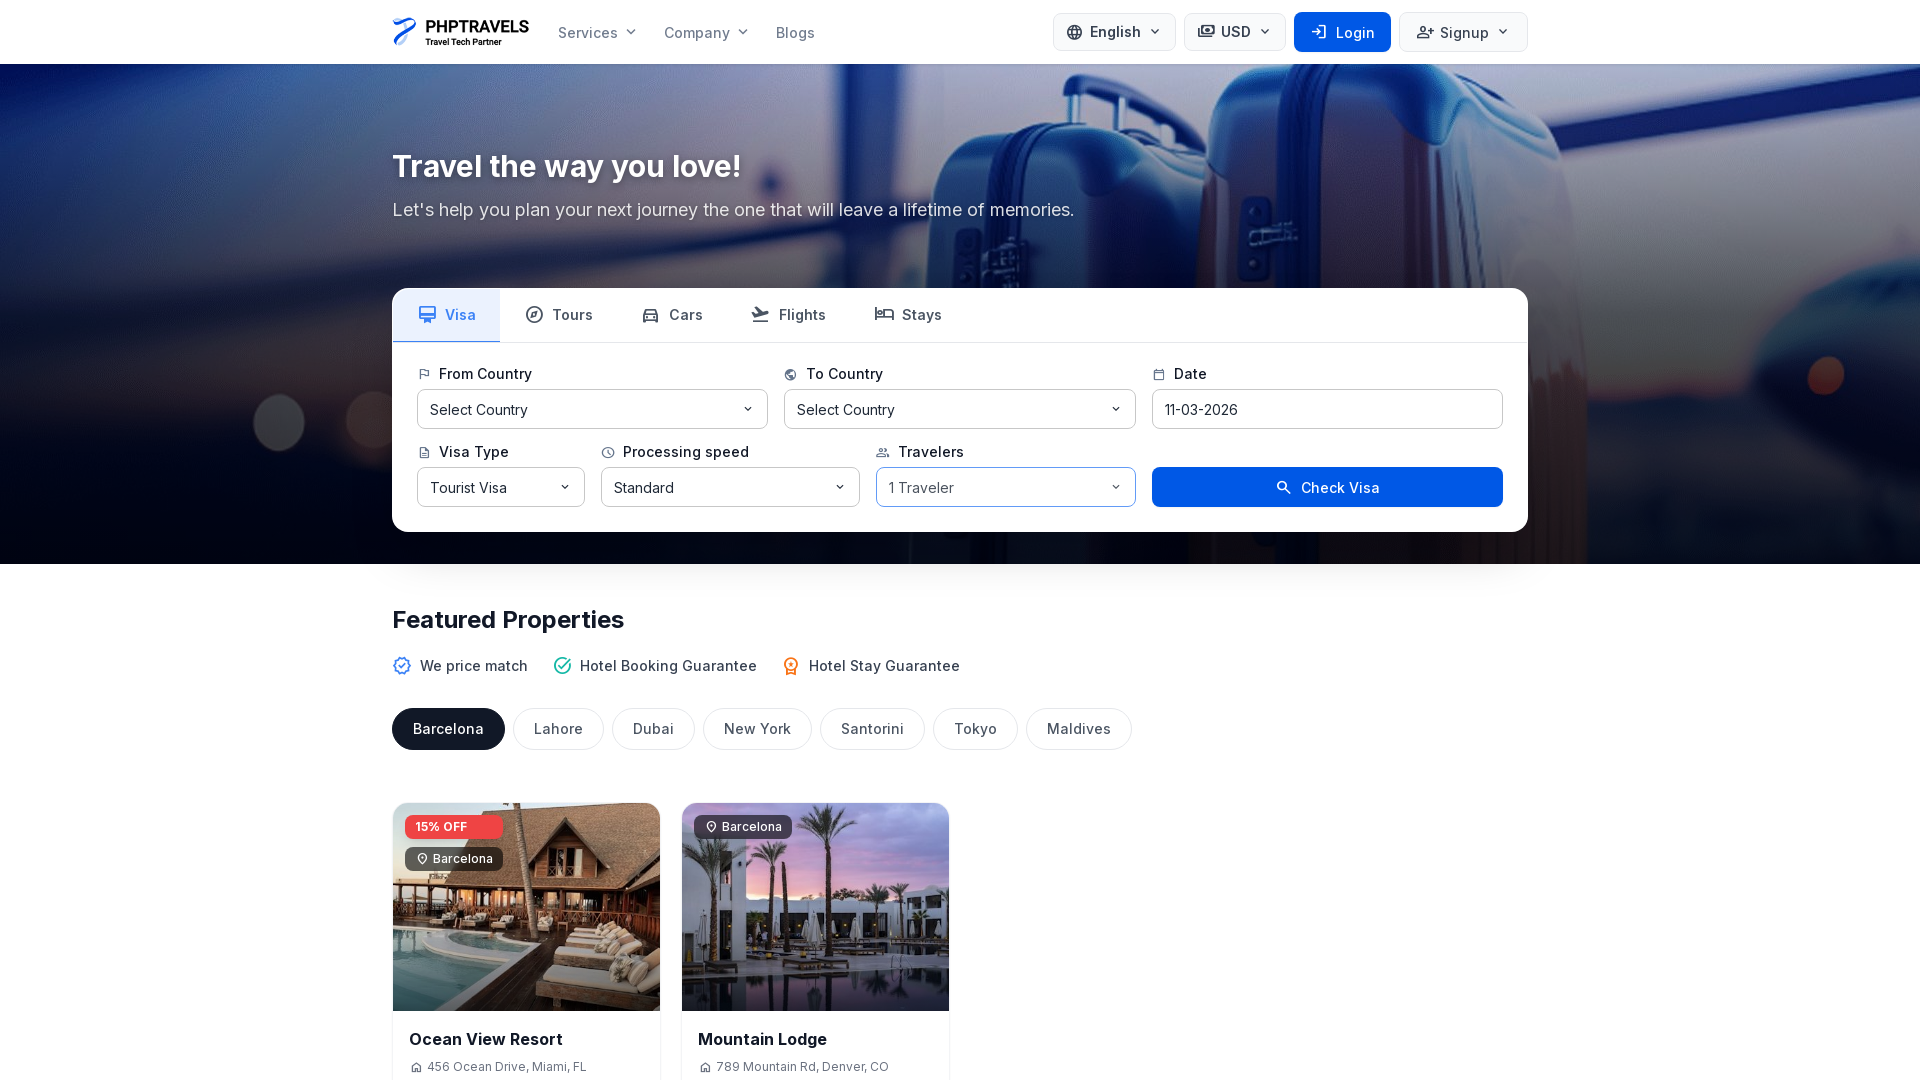

Restored viewport to original size: {'width': 1280, 'height': 720}
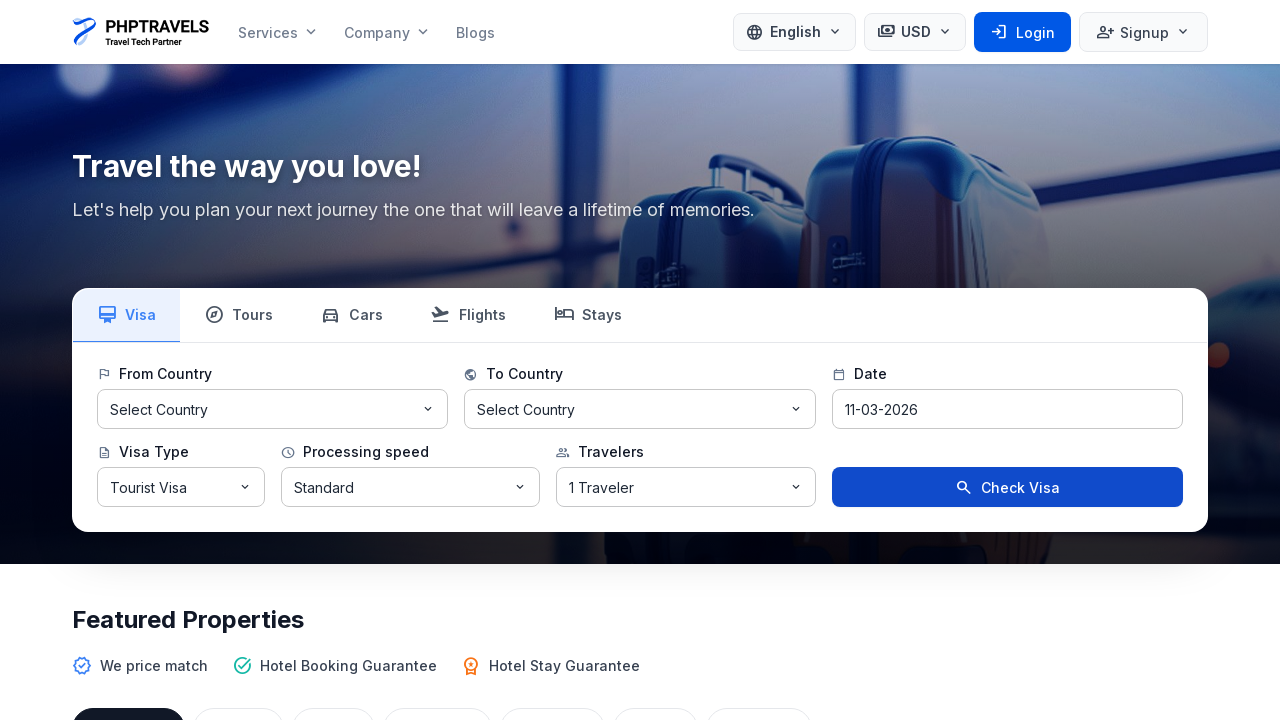

Waited 1000ms for viewport restoration
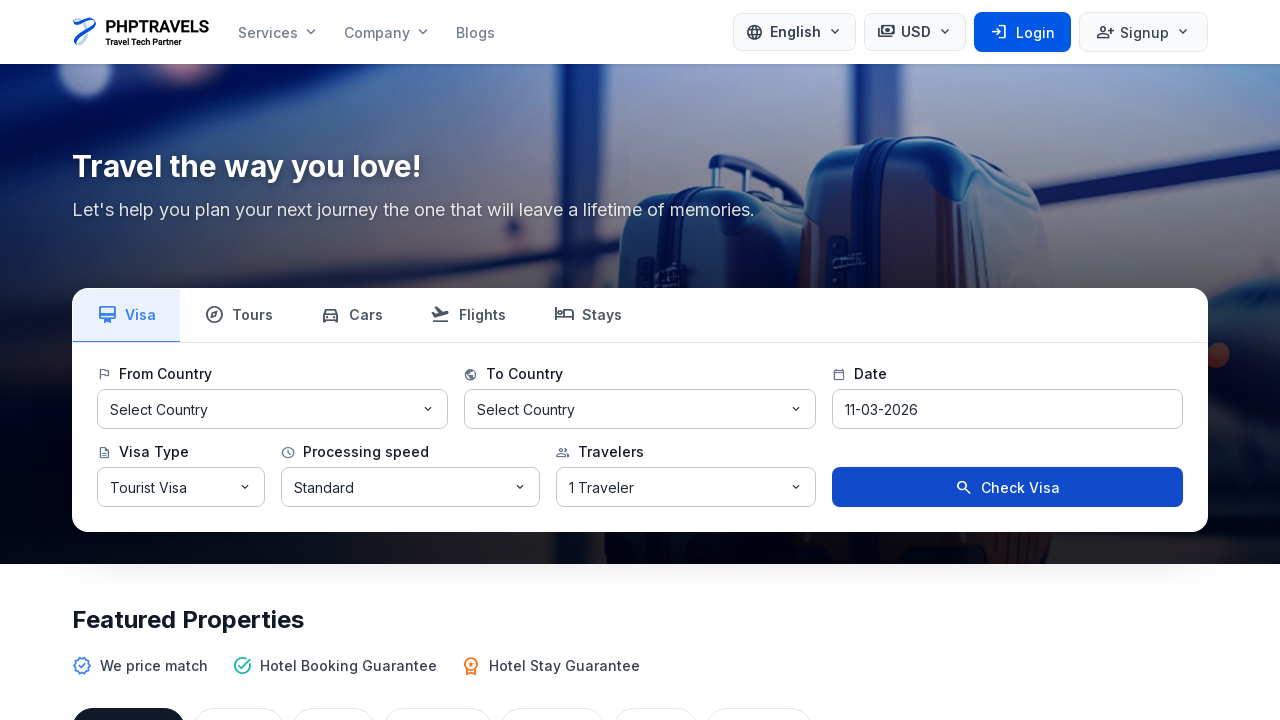

Maximized window by setting viewport to 1920x1080
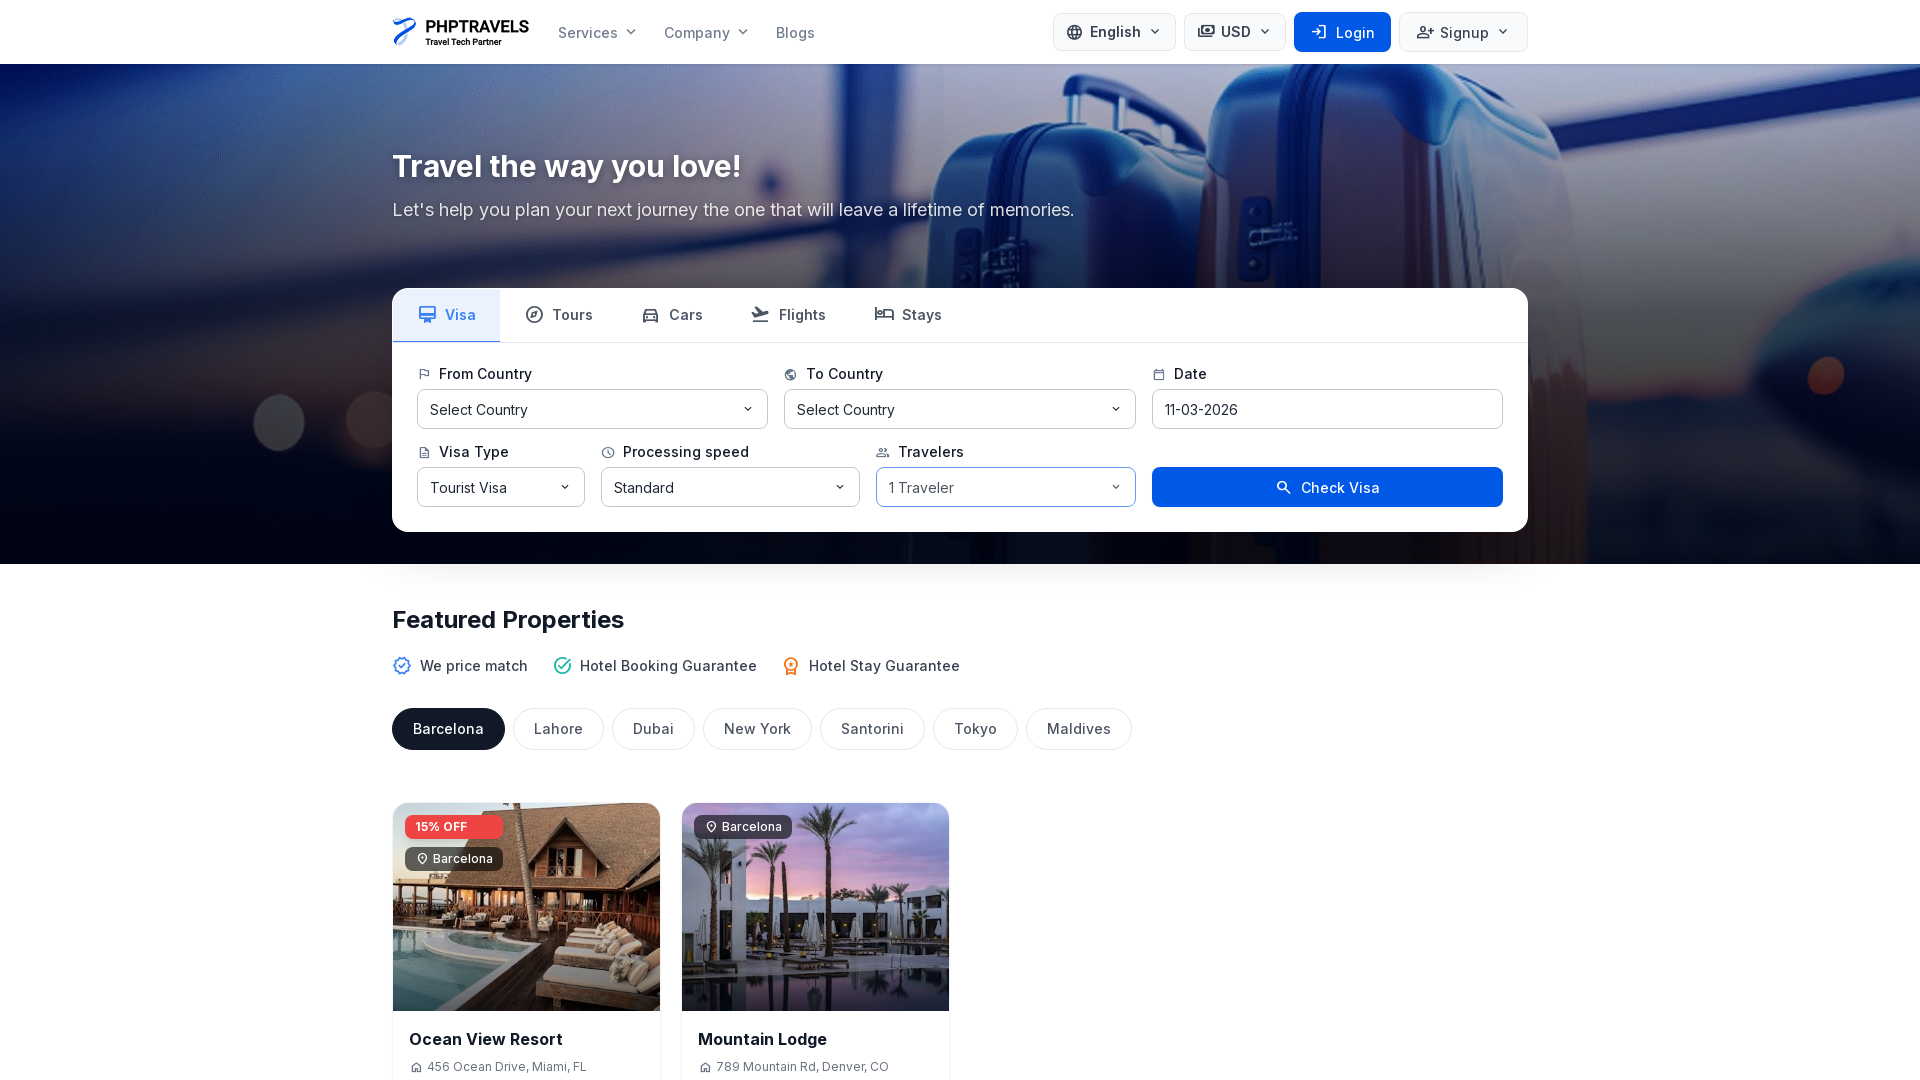

Waited 5000ms for window maximization
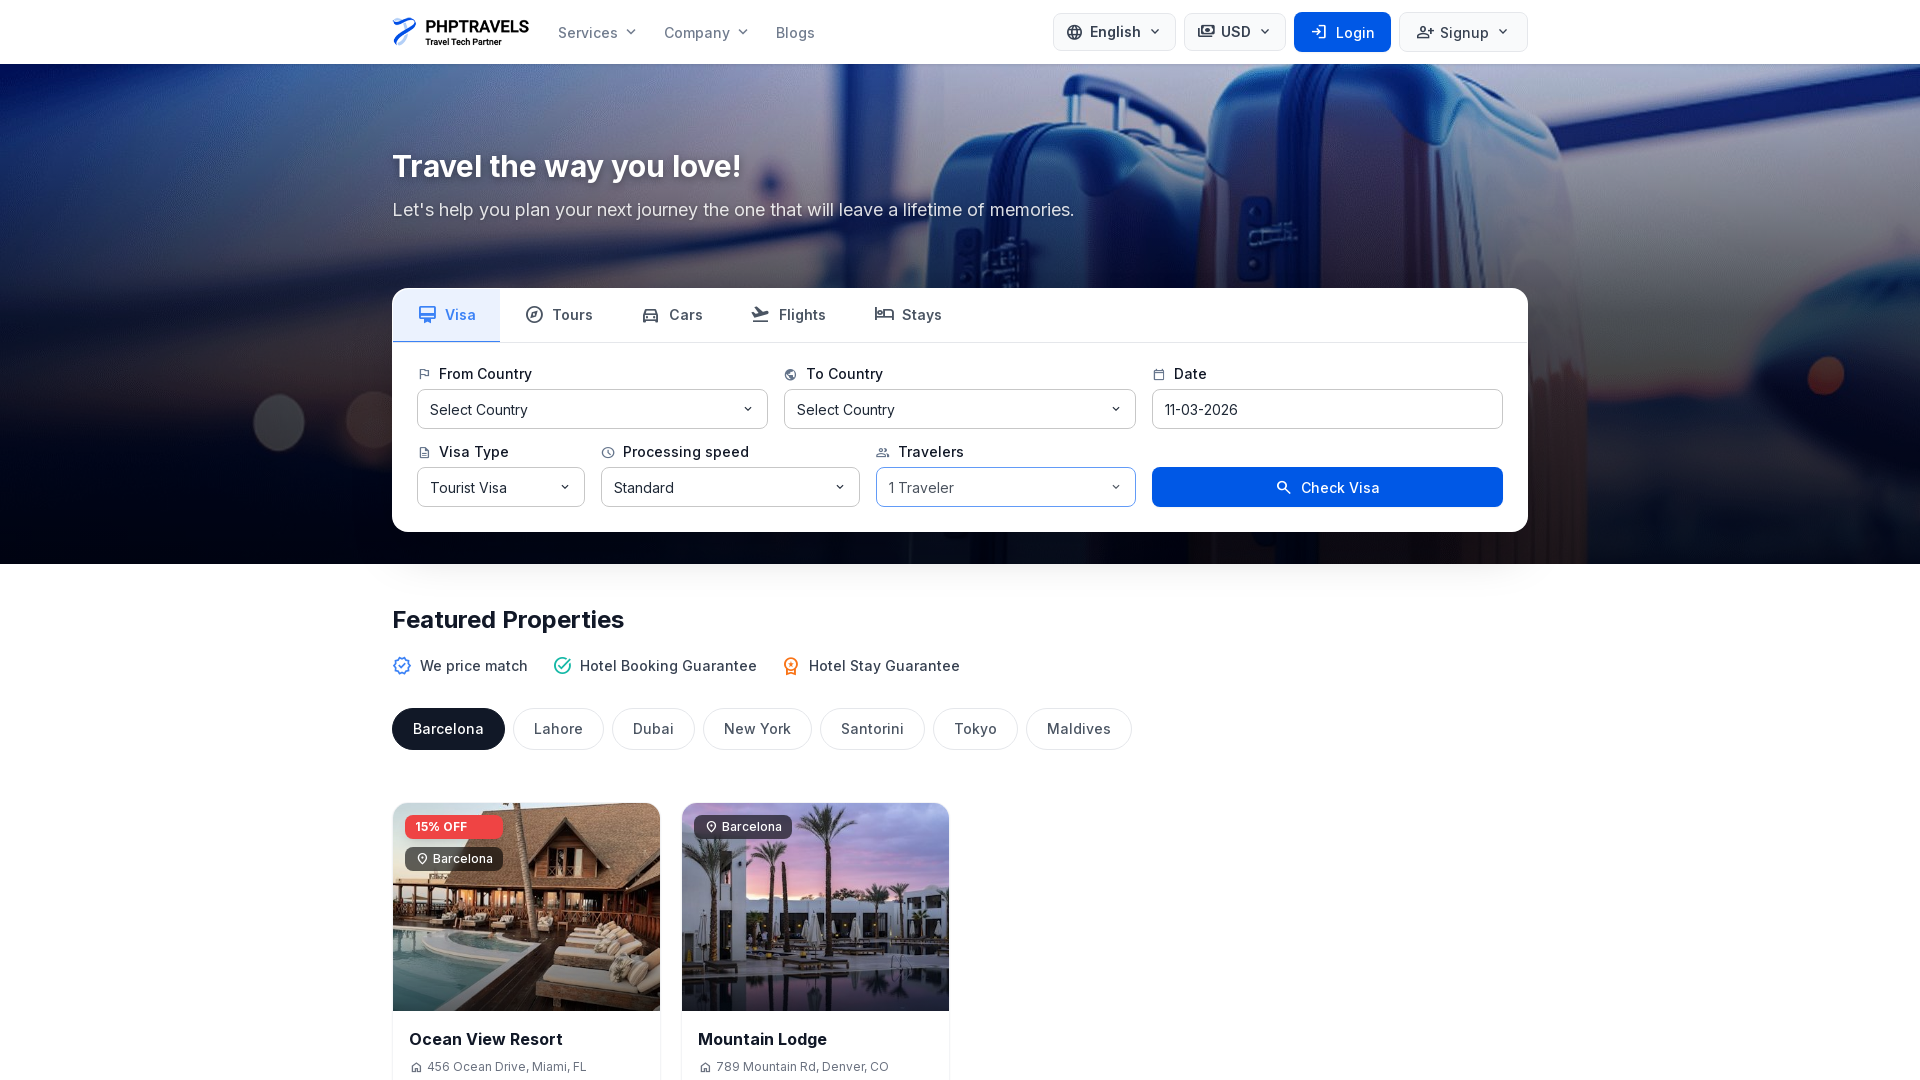

Retrieved all cookies from context (1 cookies found)
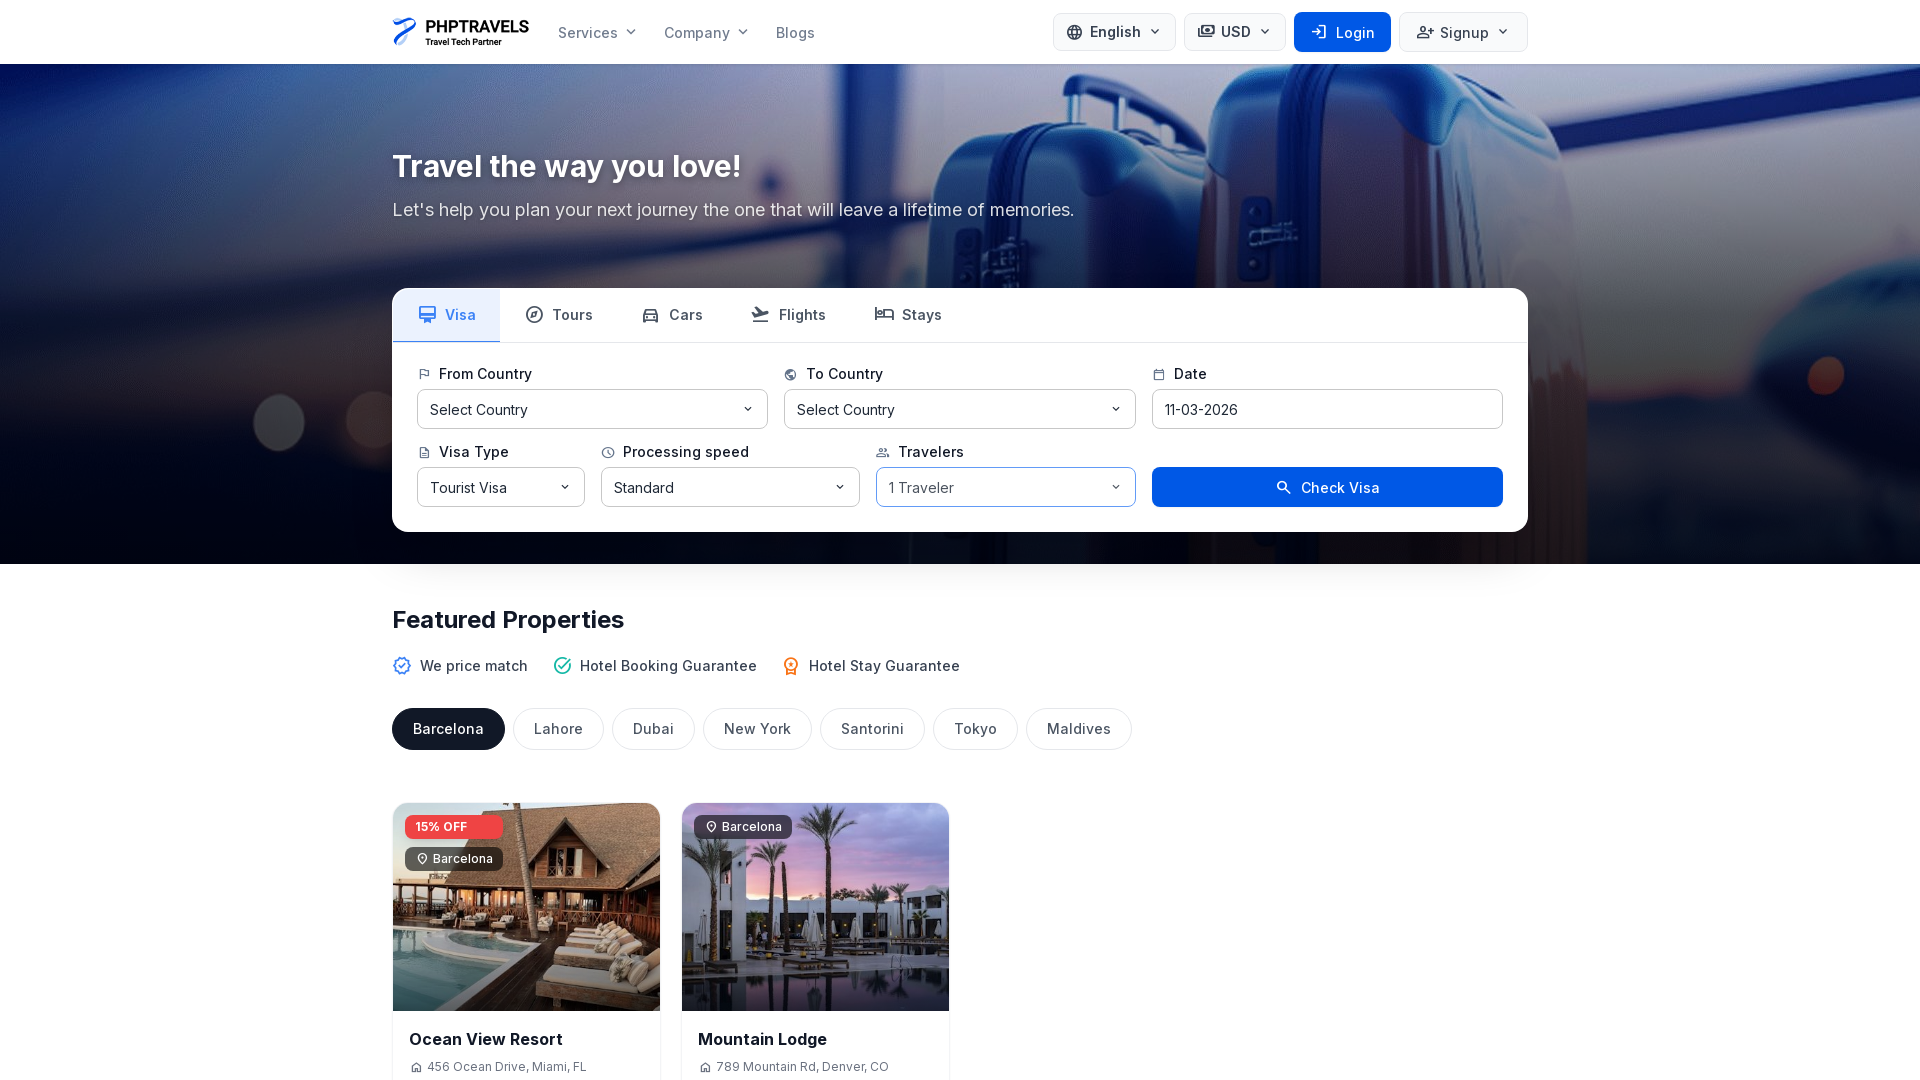

Added sample cookie with name 'Sample' and value 'Sample'
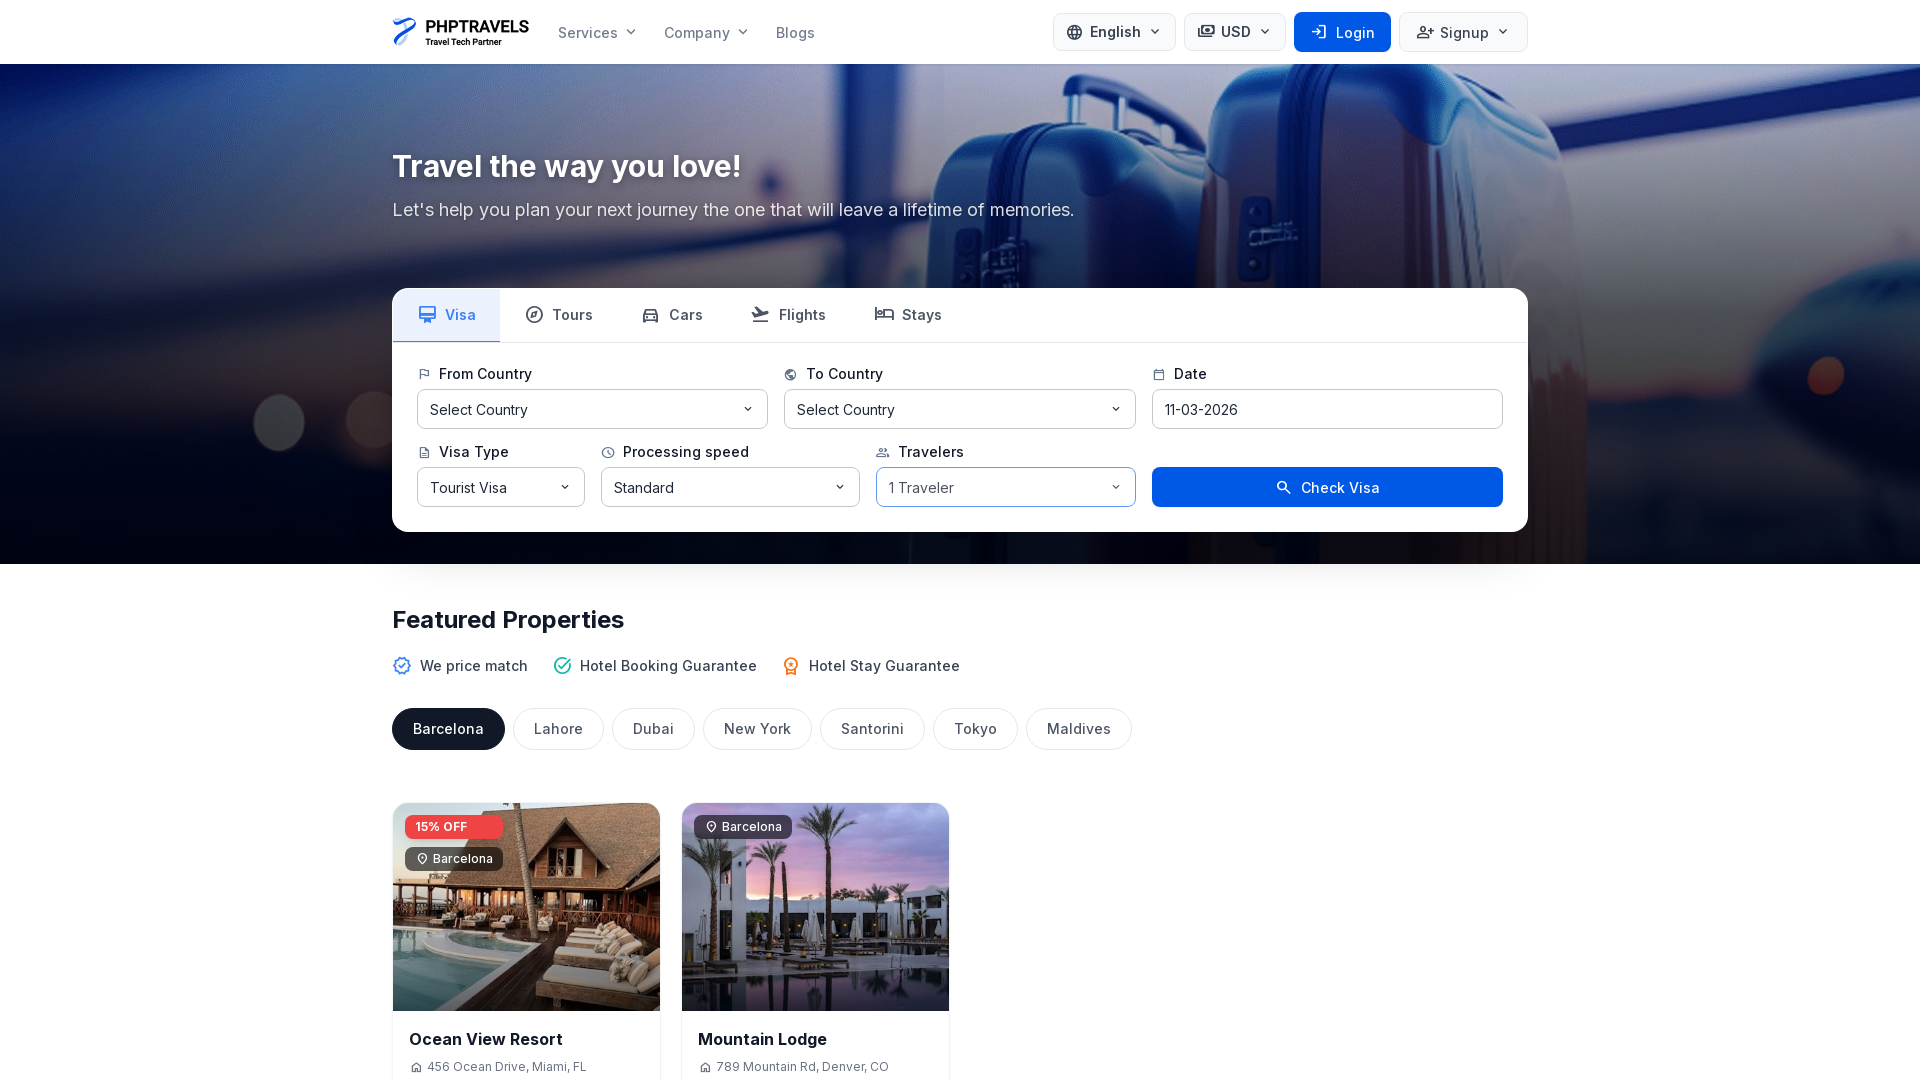

Retrieved cookies after adding sample cookie (2 cookies total)
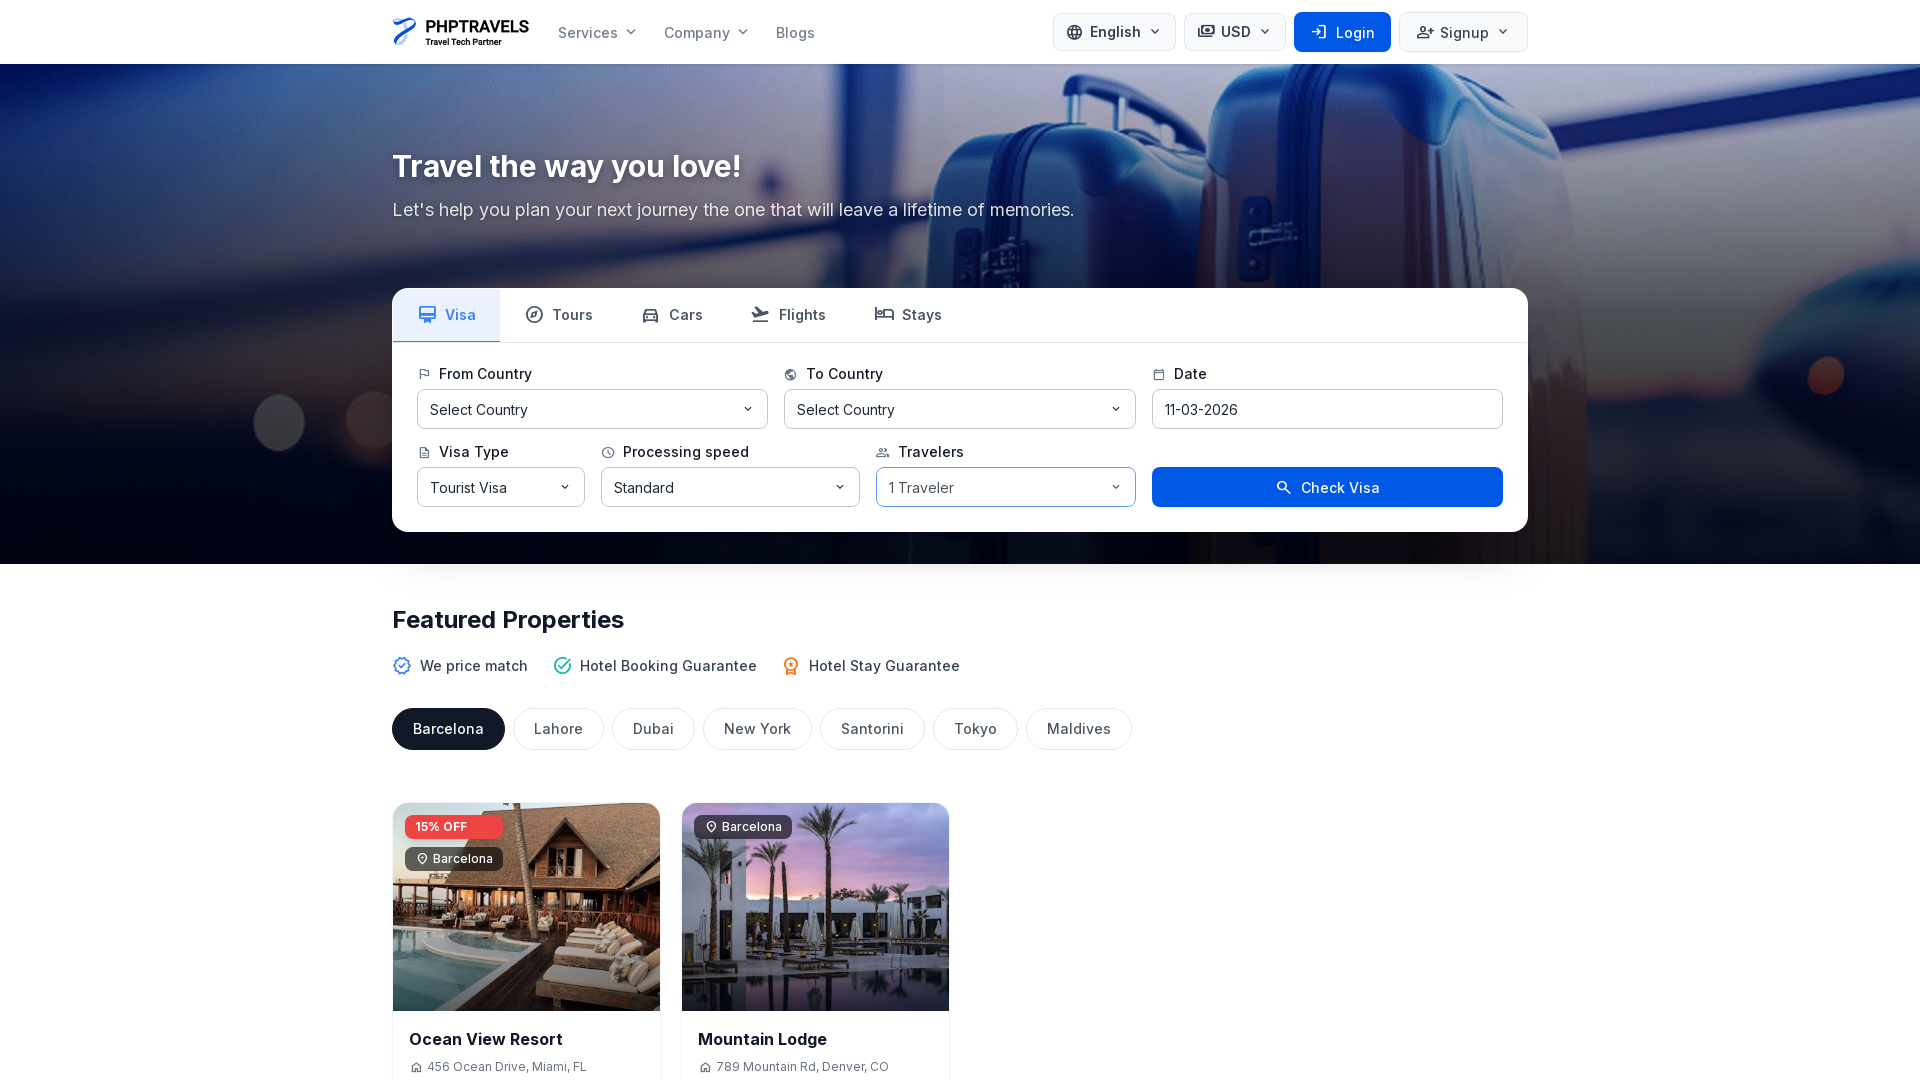

Filtered out sample cookie from cookie list
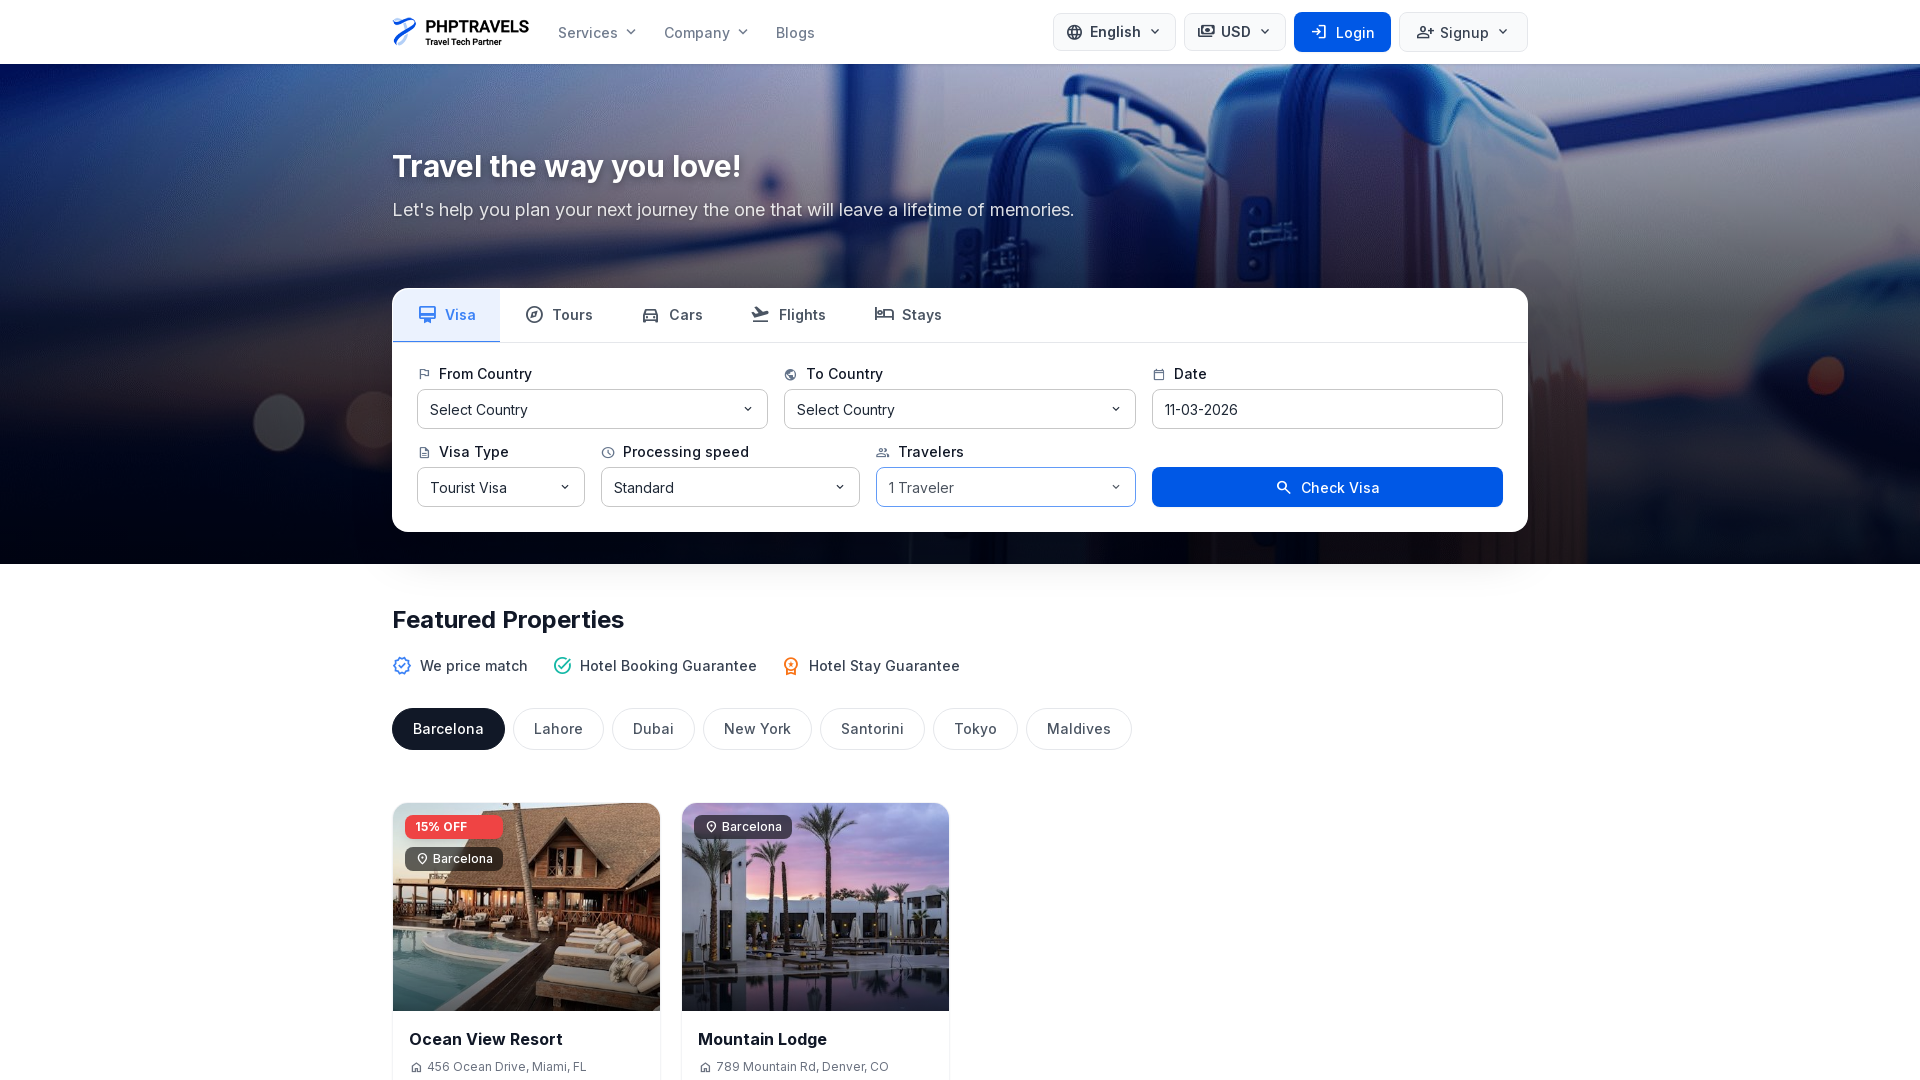

Cleared all cookies from context
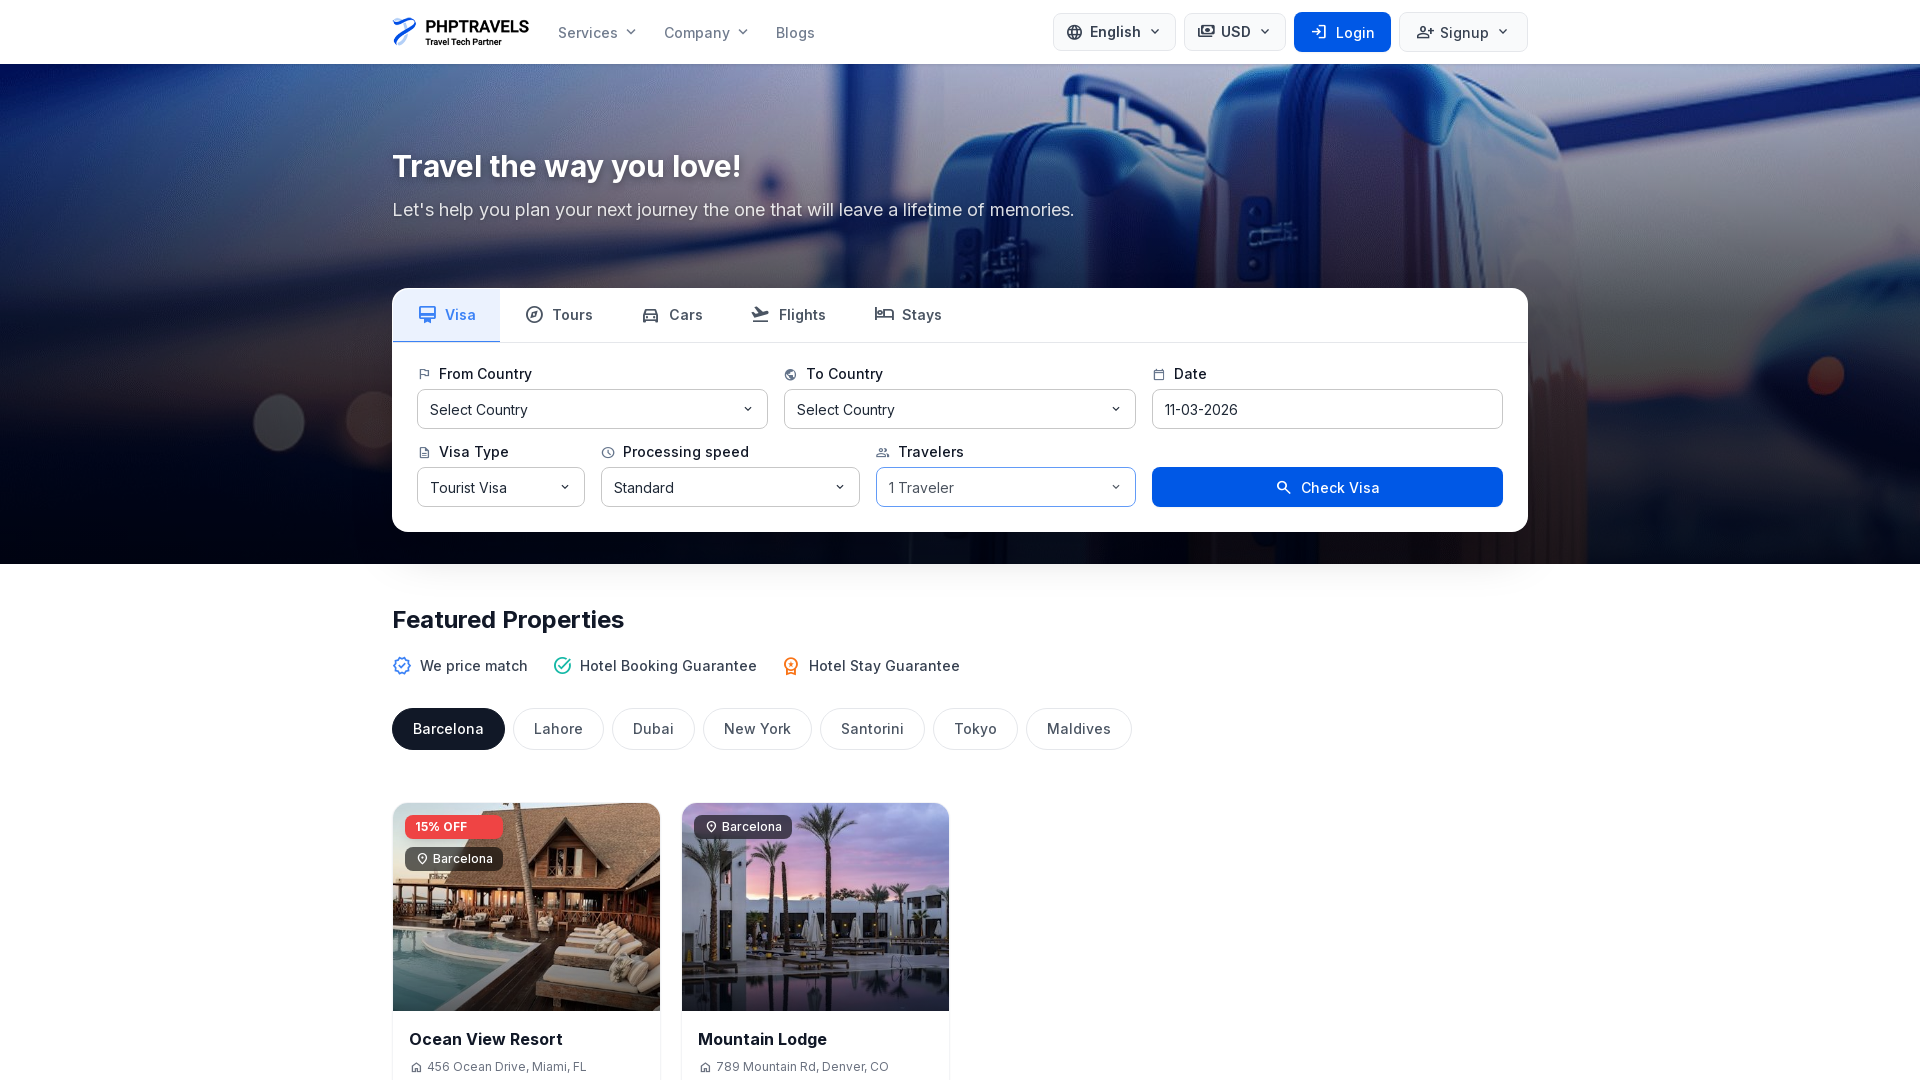

Re-added 1 original cookies (sample cookie excluded)
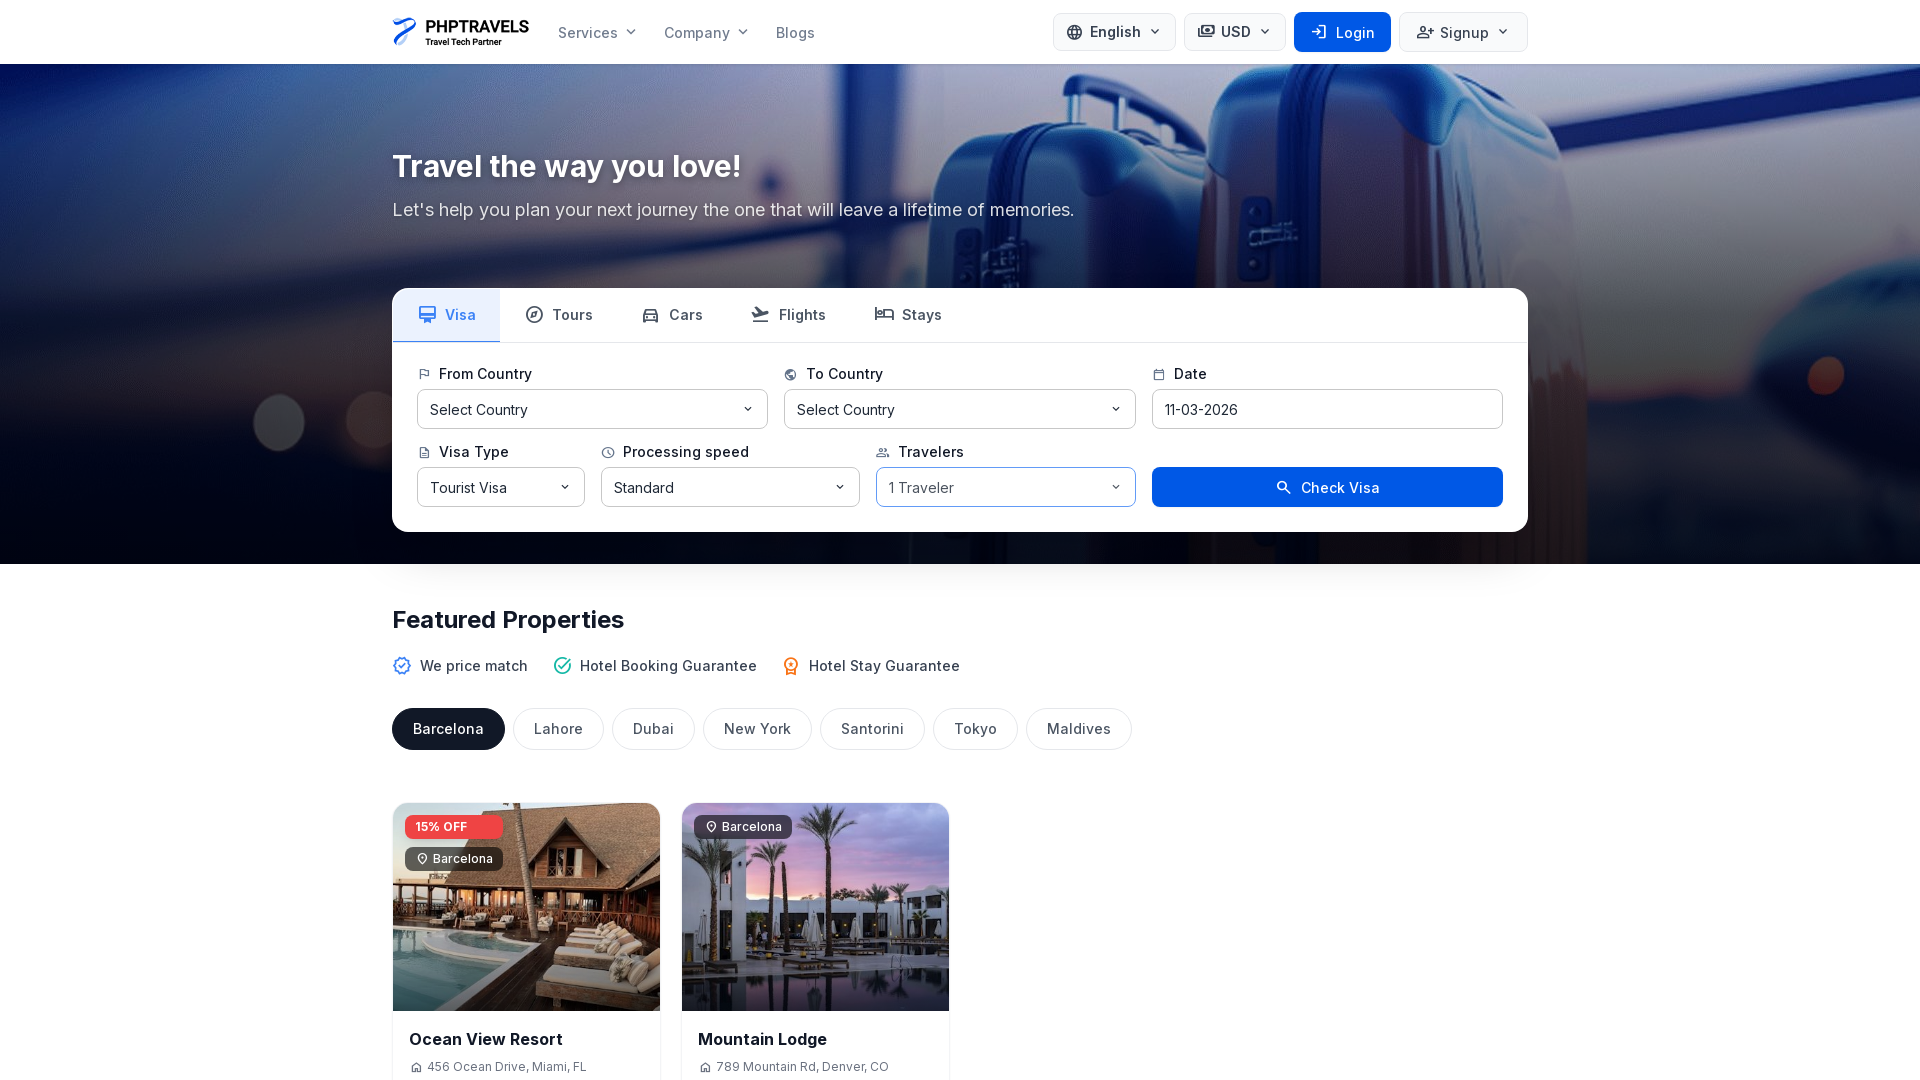

Retrieved cookies after sample cookie deletion (1 cookies remaining)
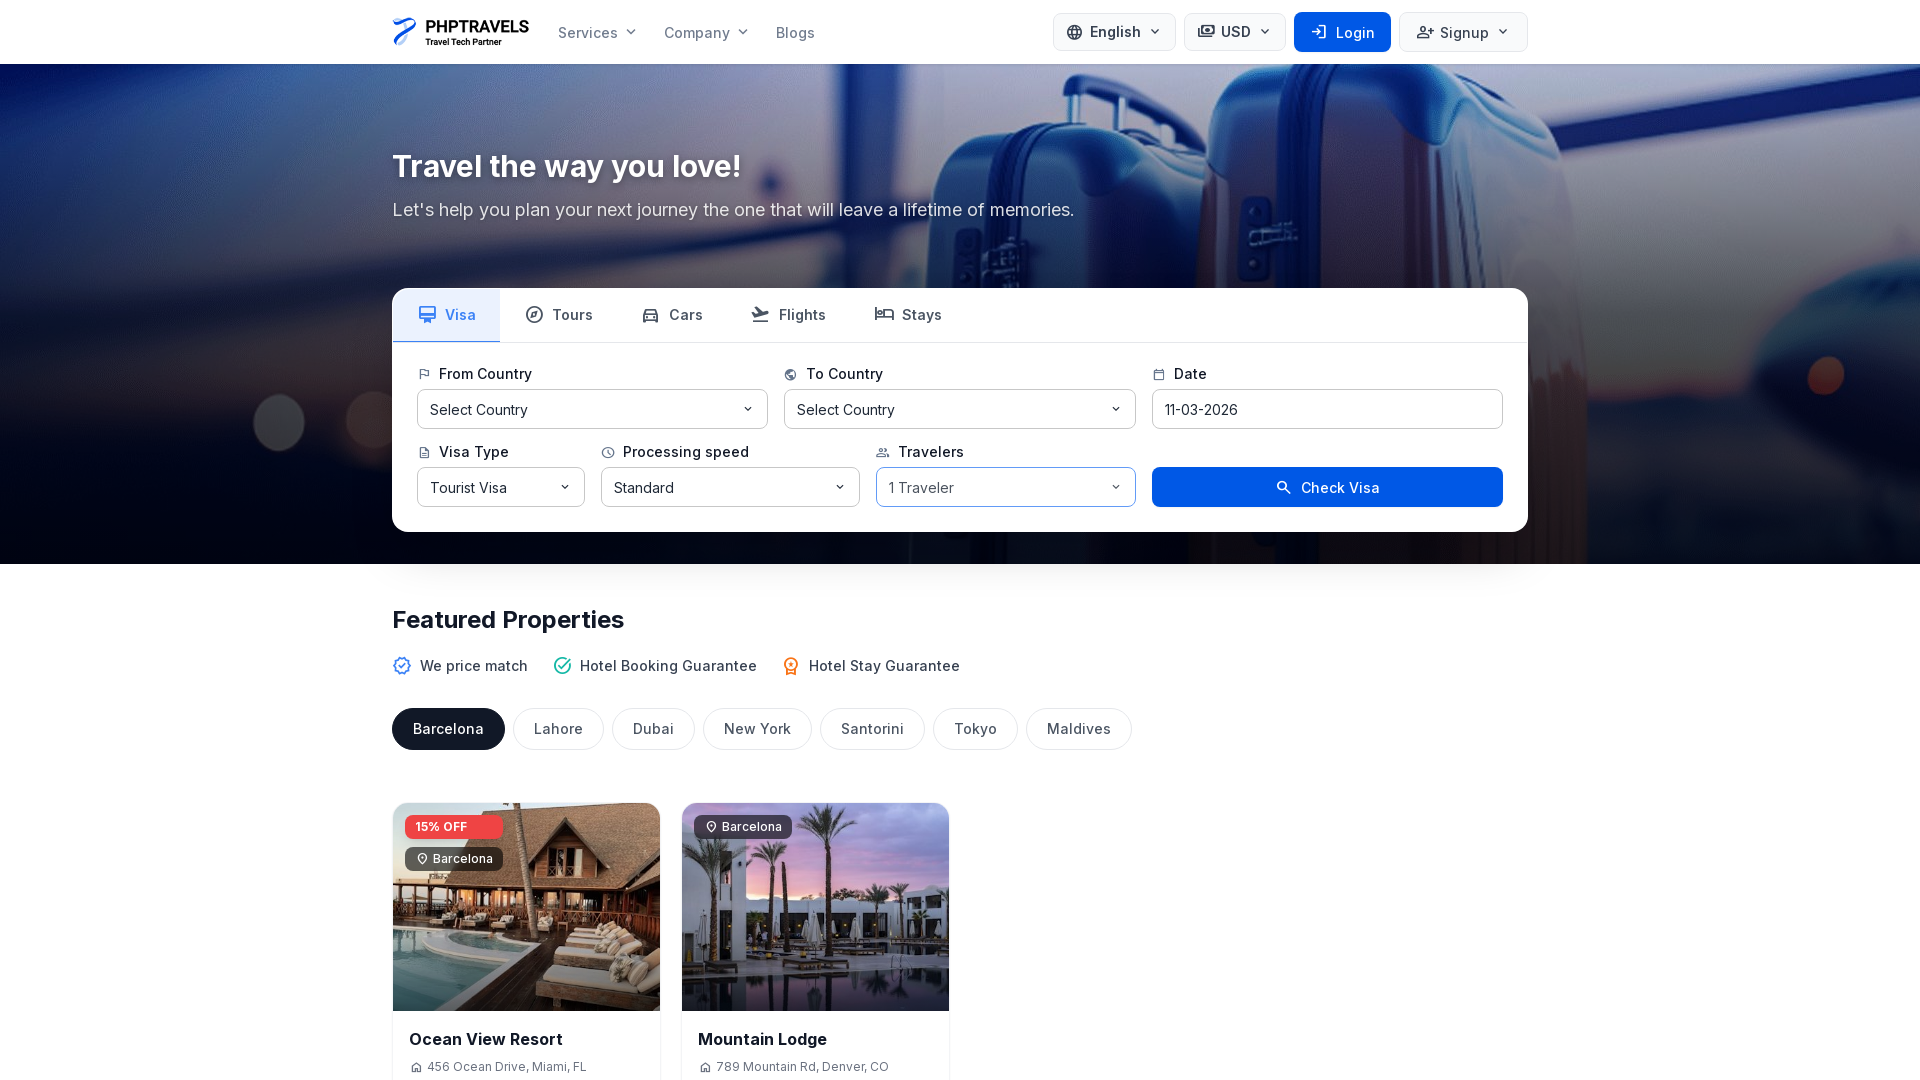

Searched for __cfduid cookie (found: False)
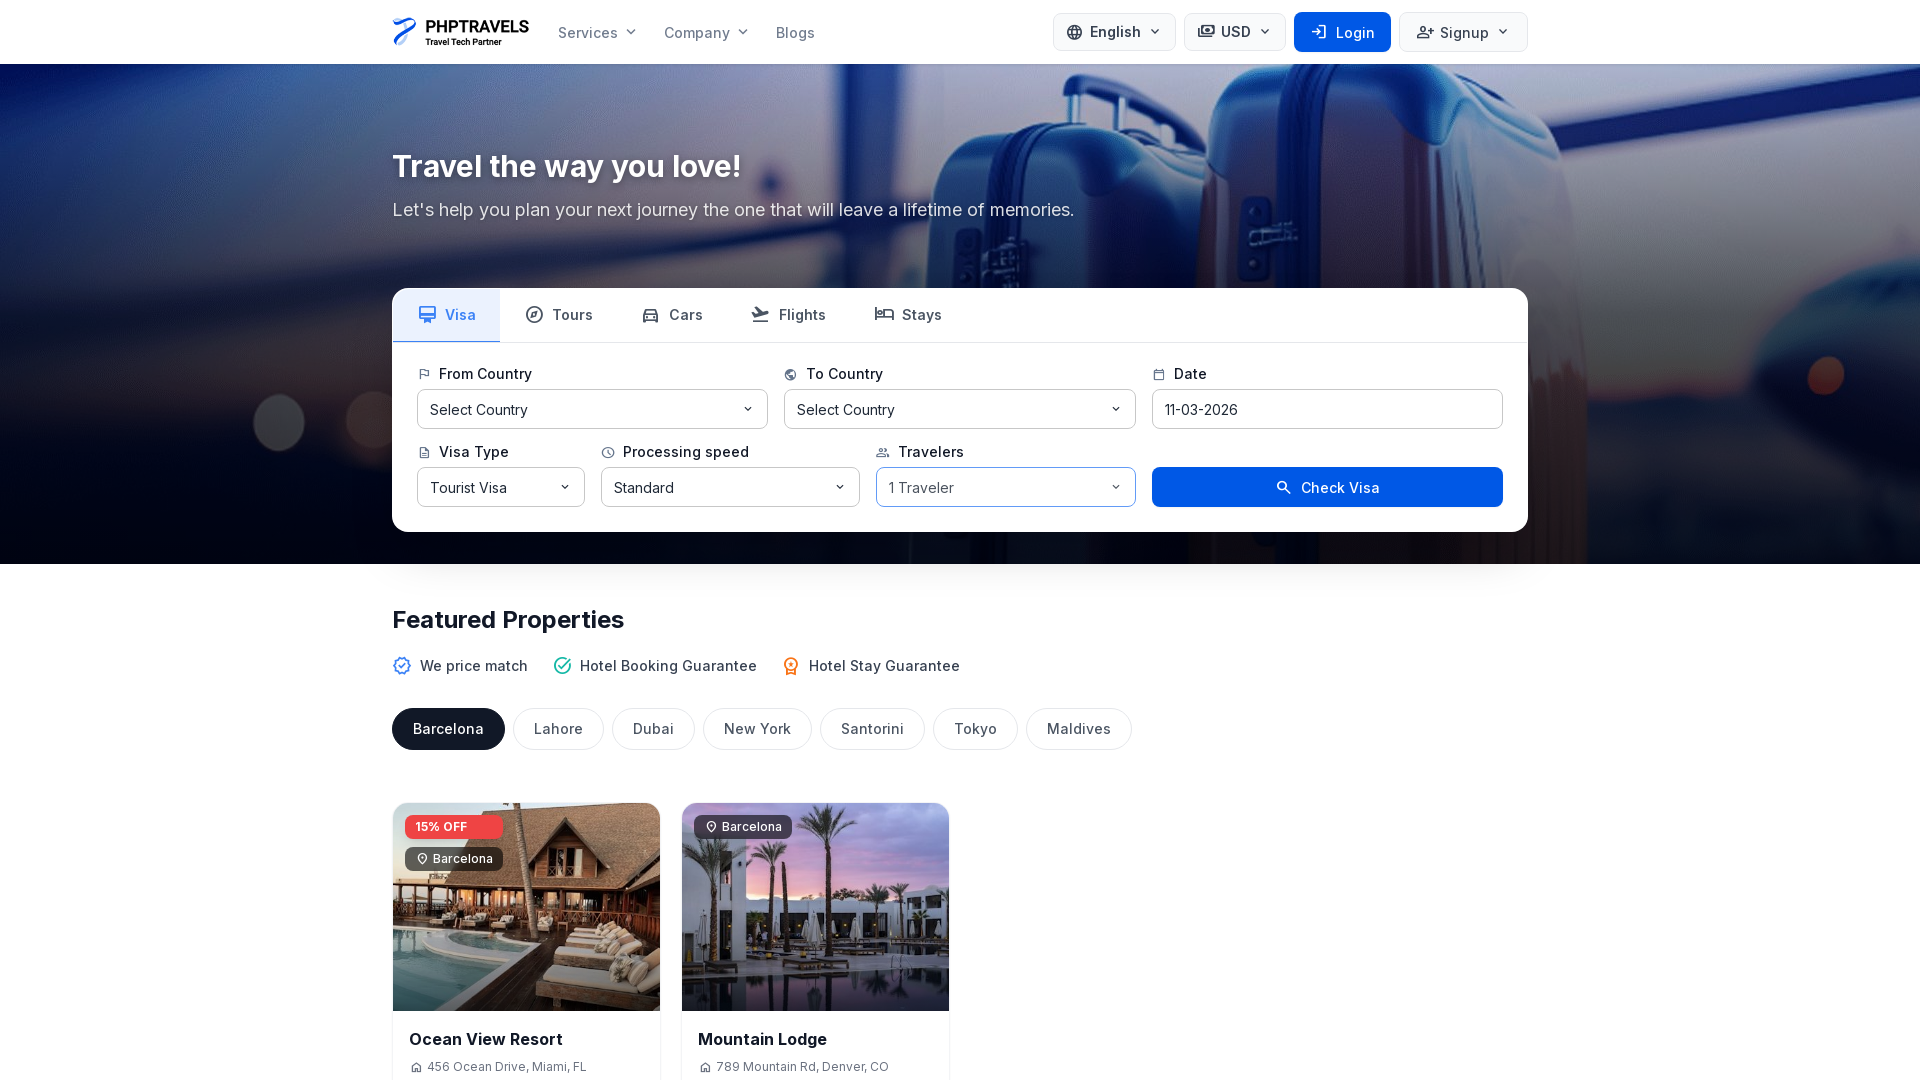

Cleared all cookies from context
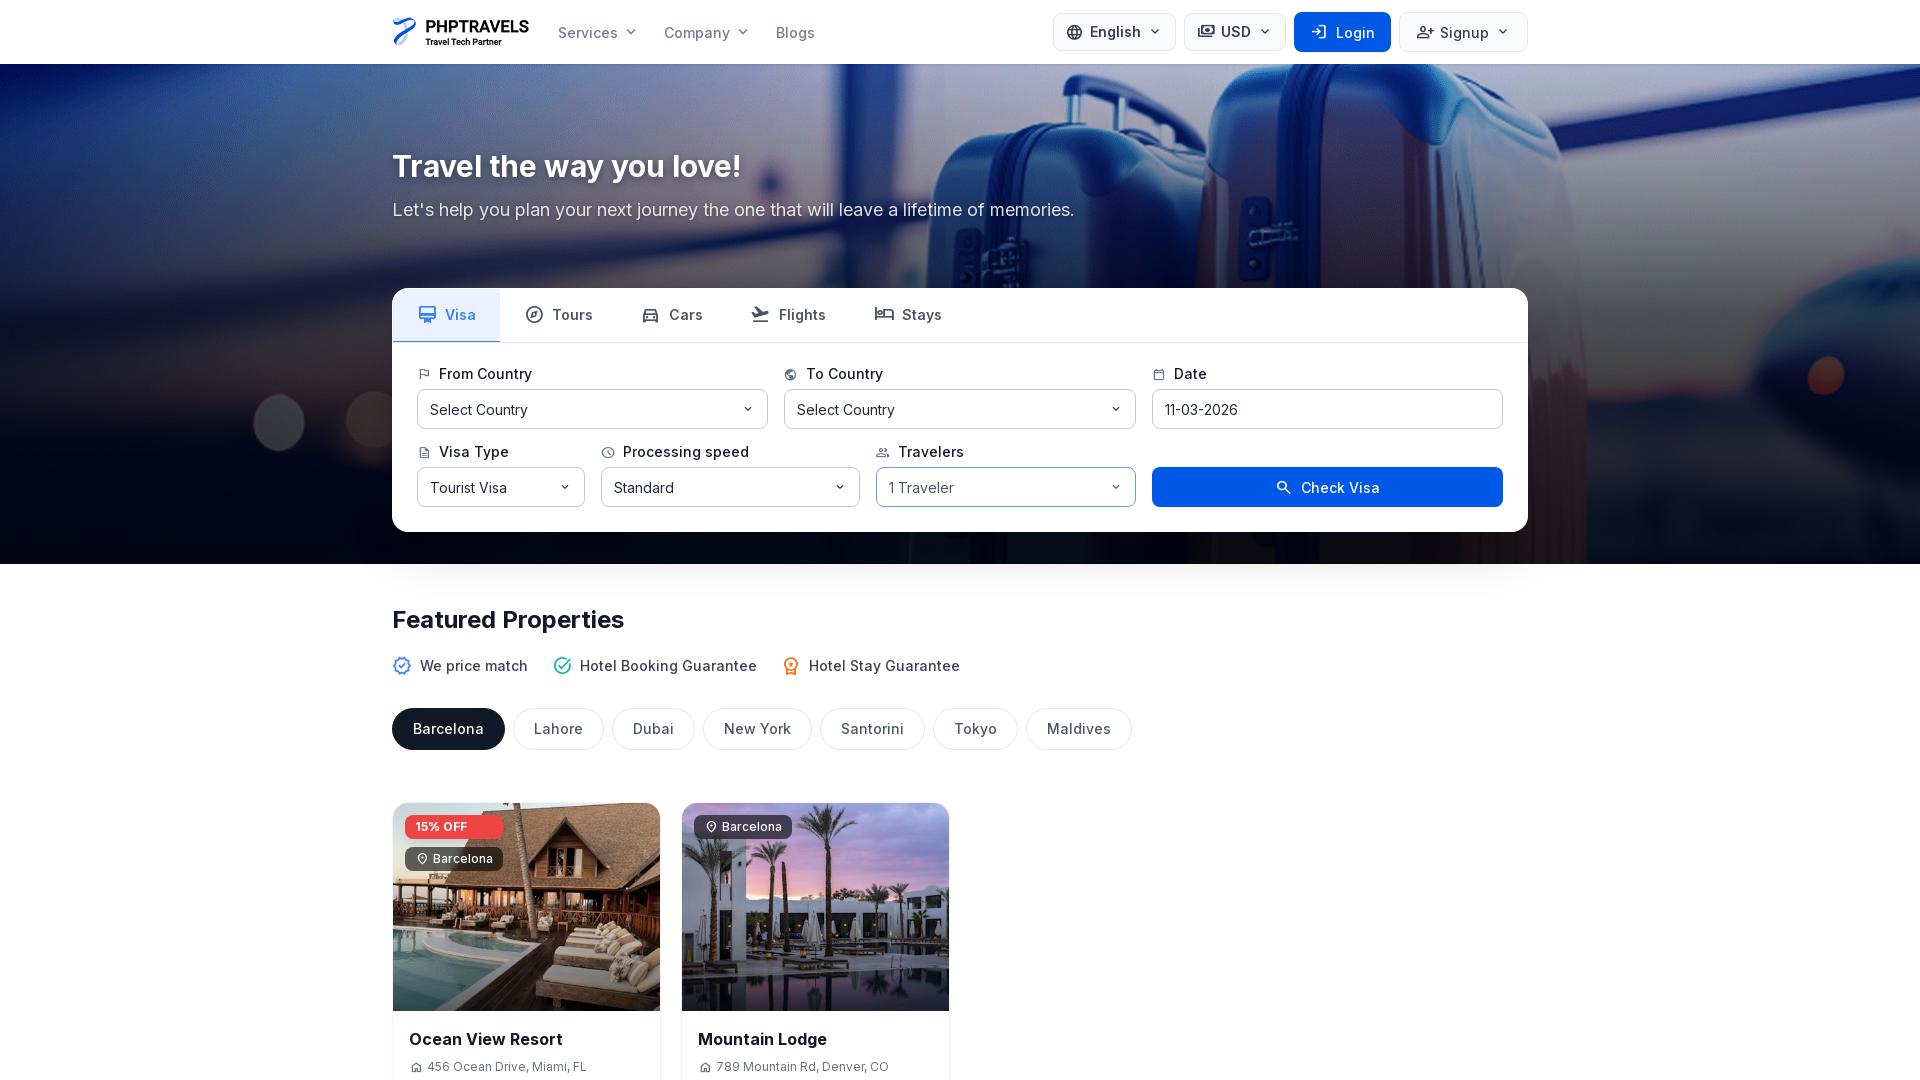

Verified all cookies deleted (0 cookies remaining)
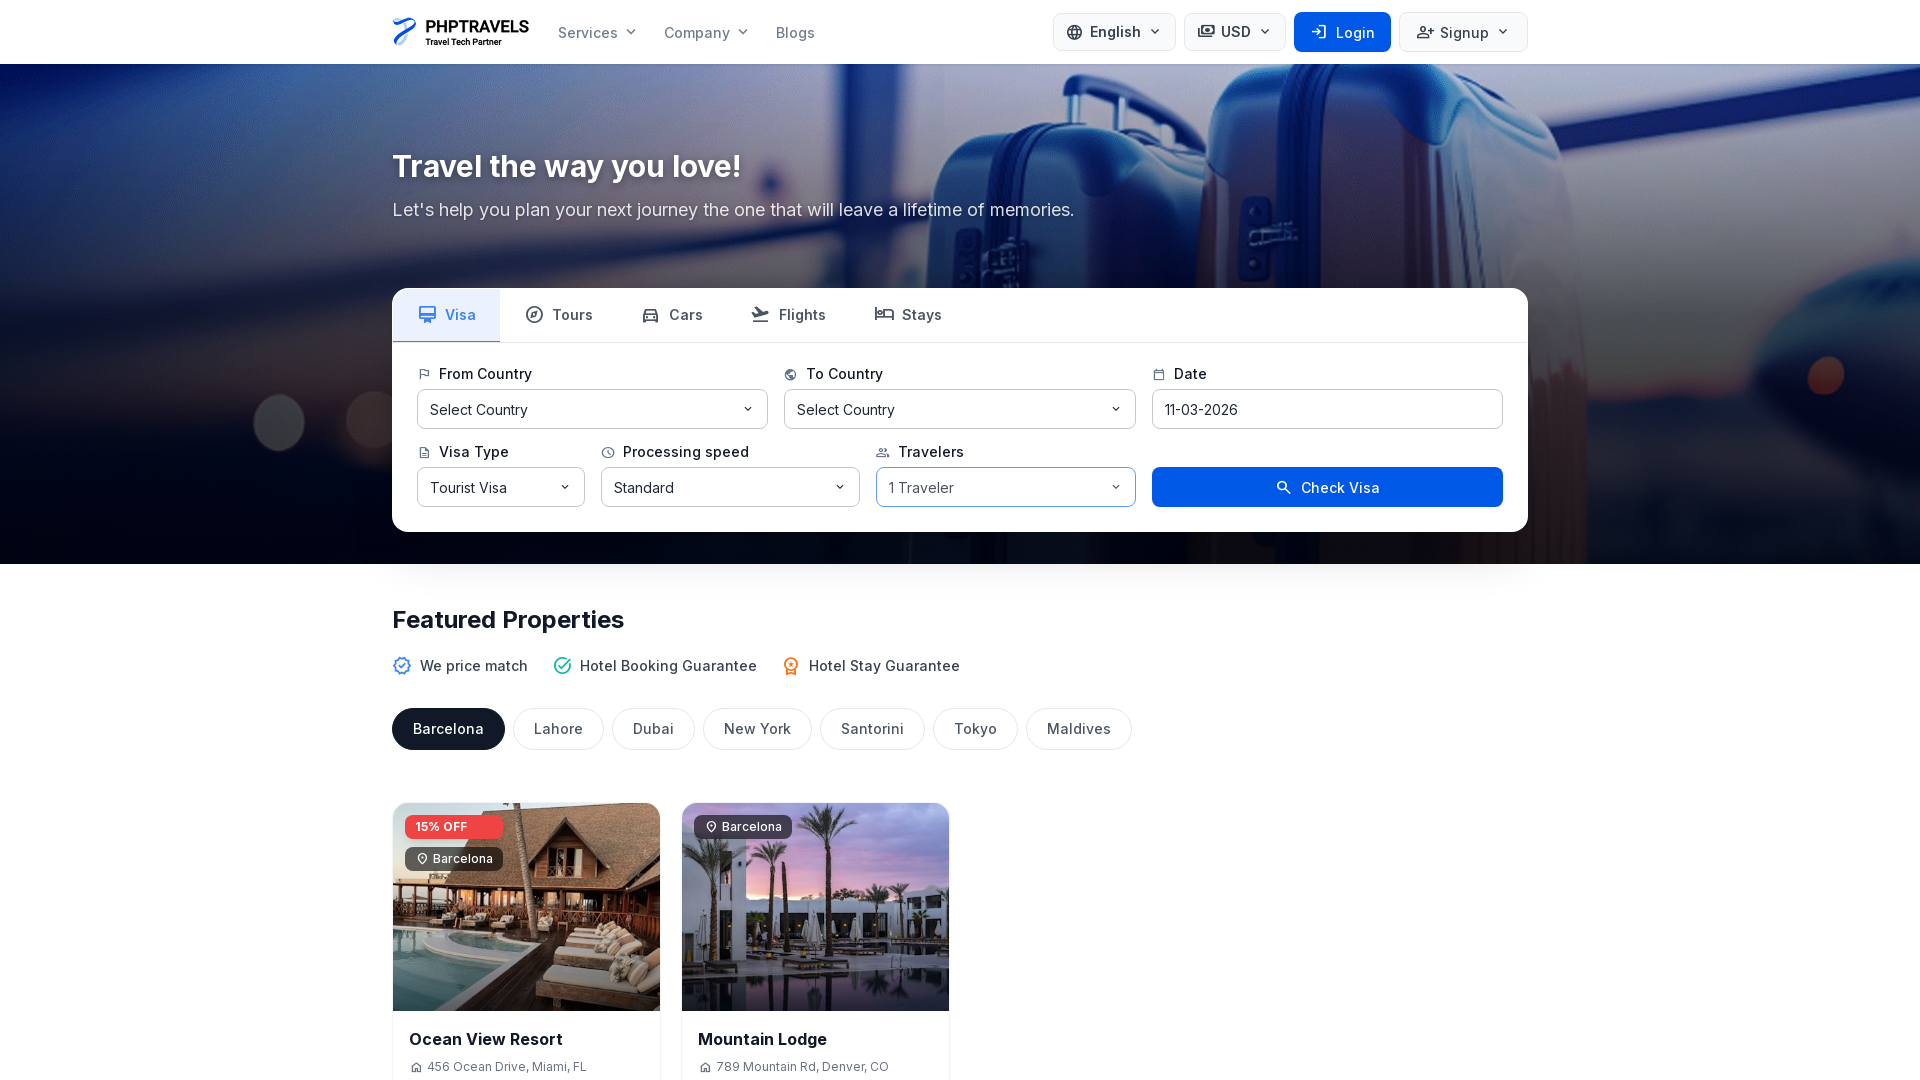

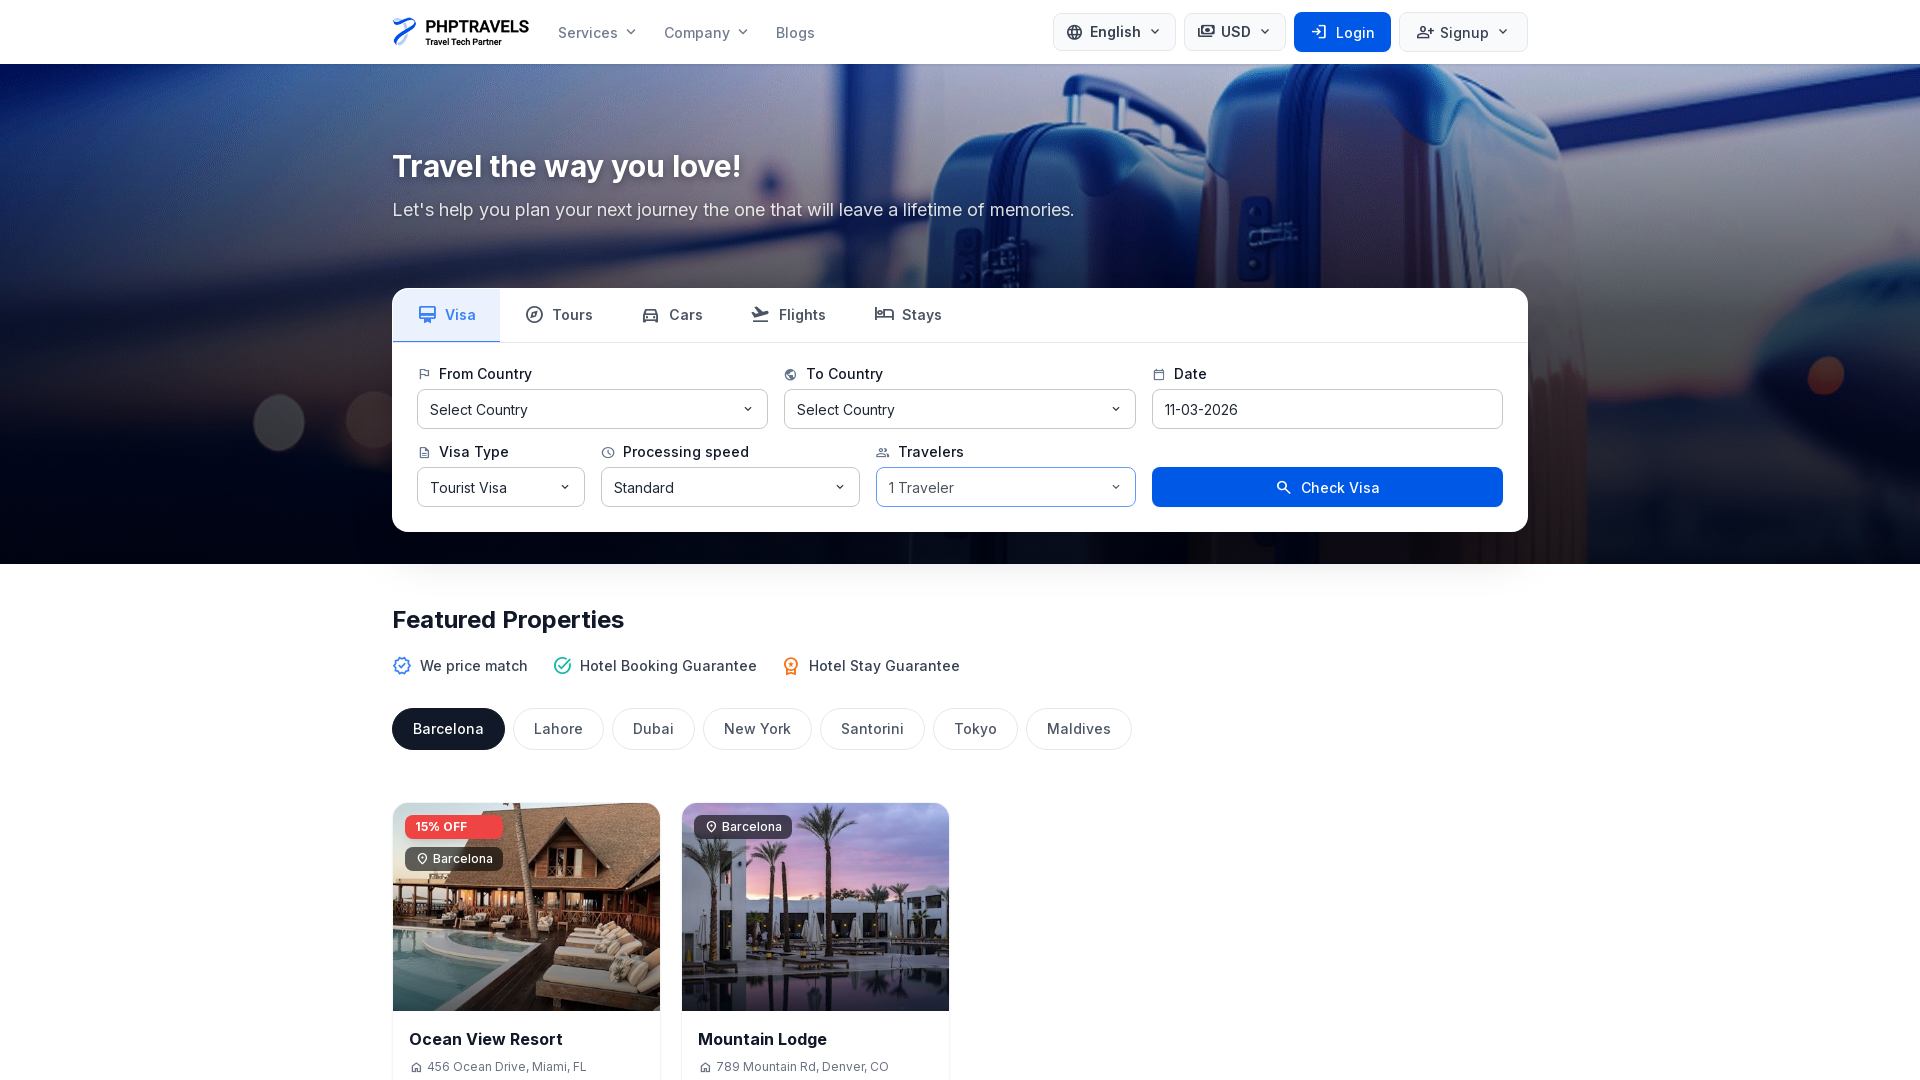